Tests a web-based password generator by filling in master password and site name fields, clicking the Generate button multiple times with different inputs, and verifying that generated passwords are produced.

Starting URL: http://angel.net/~nic/passwd.current.html

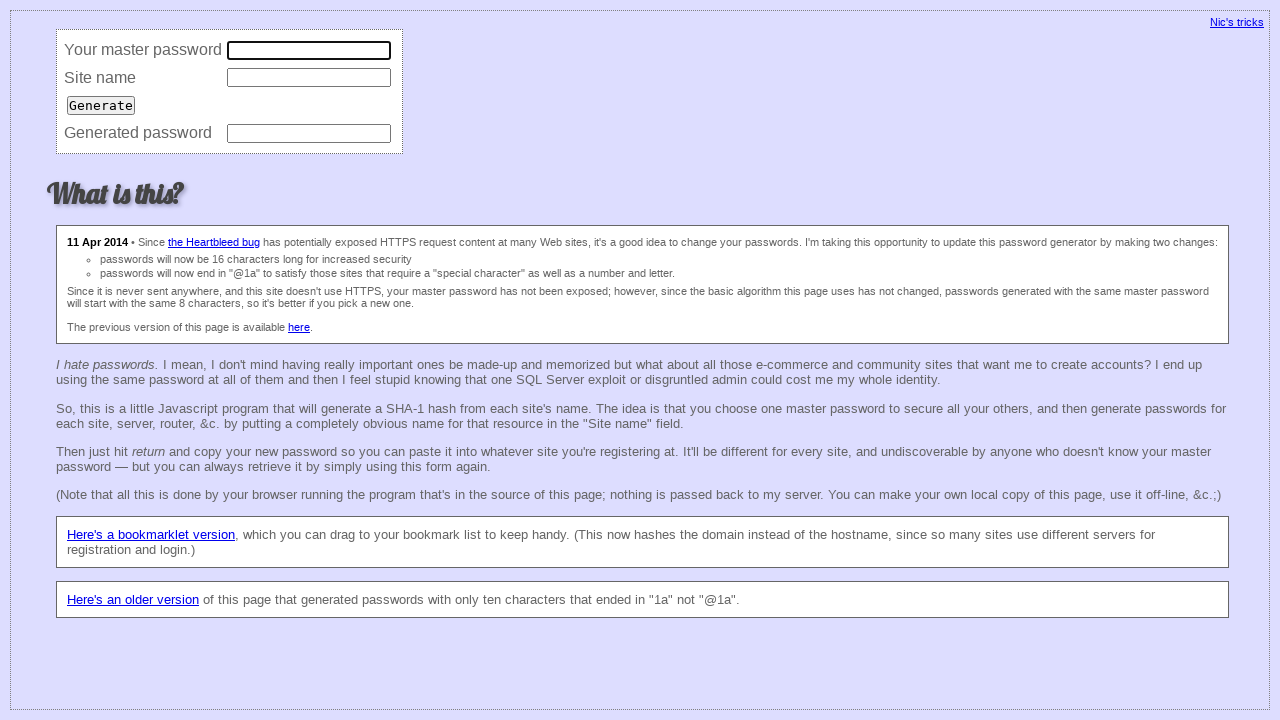

Clicked master password field at (309, 50) on input[name='master'][type='password']
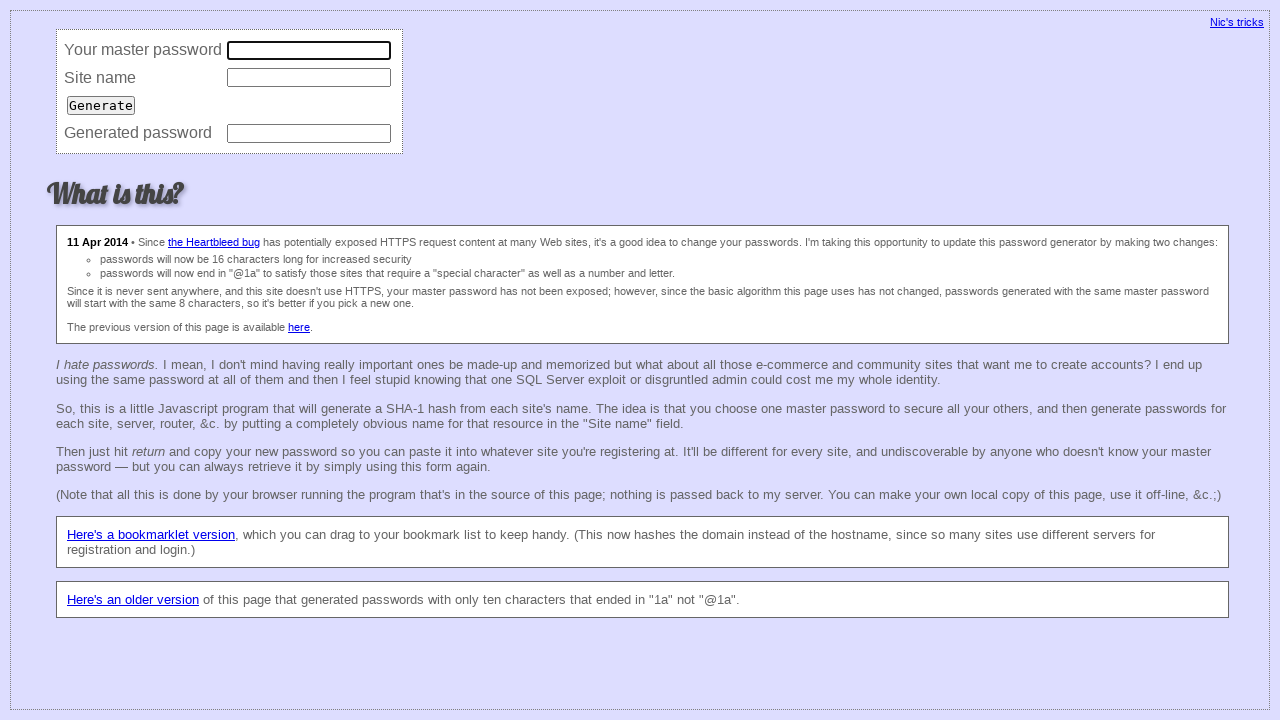

Filled master password field with '1' on input[name='master'][type='password']
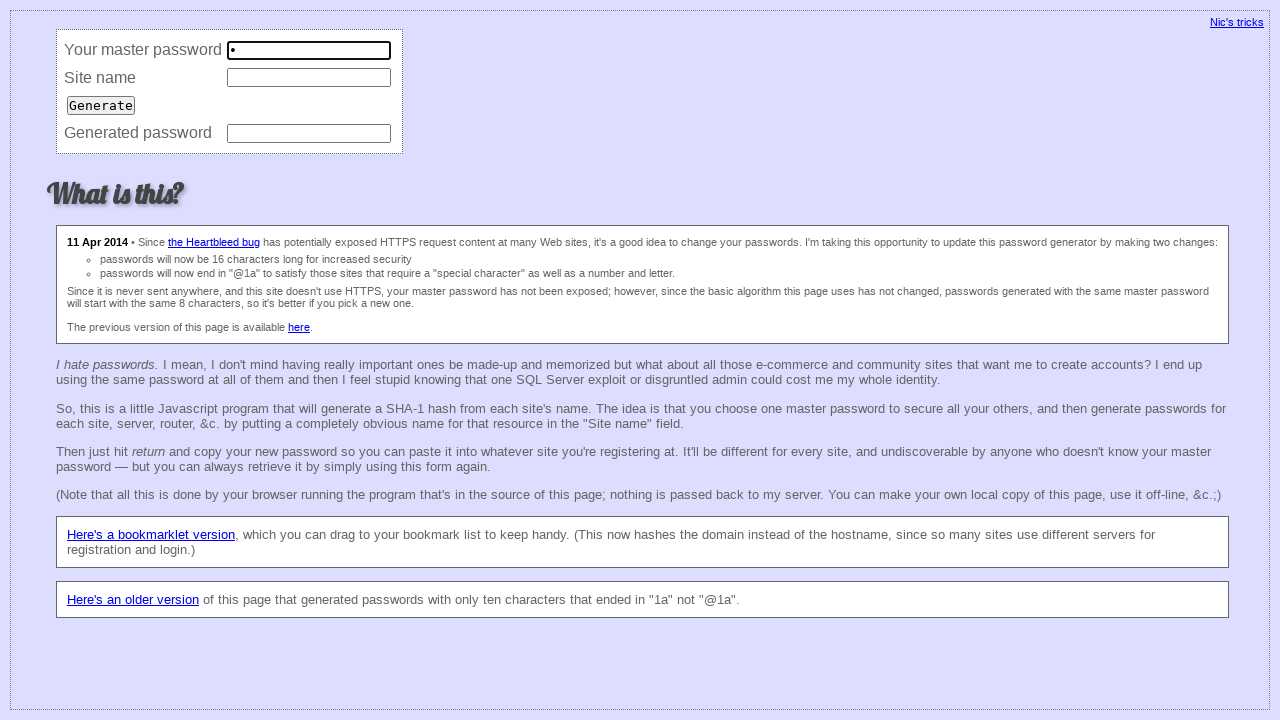

Clicked site name field at (309, 78) on input[name='site'][autocorrect='off']
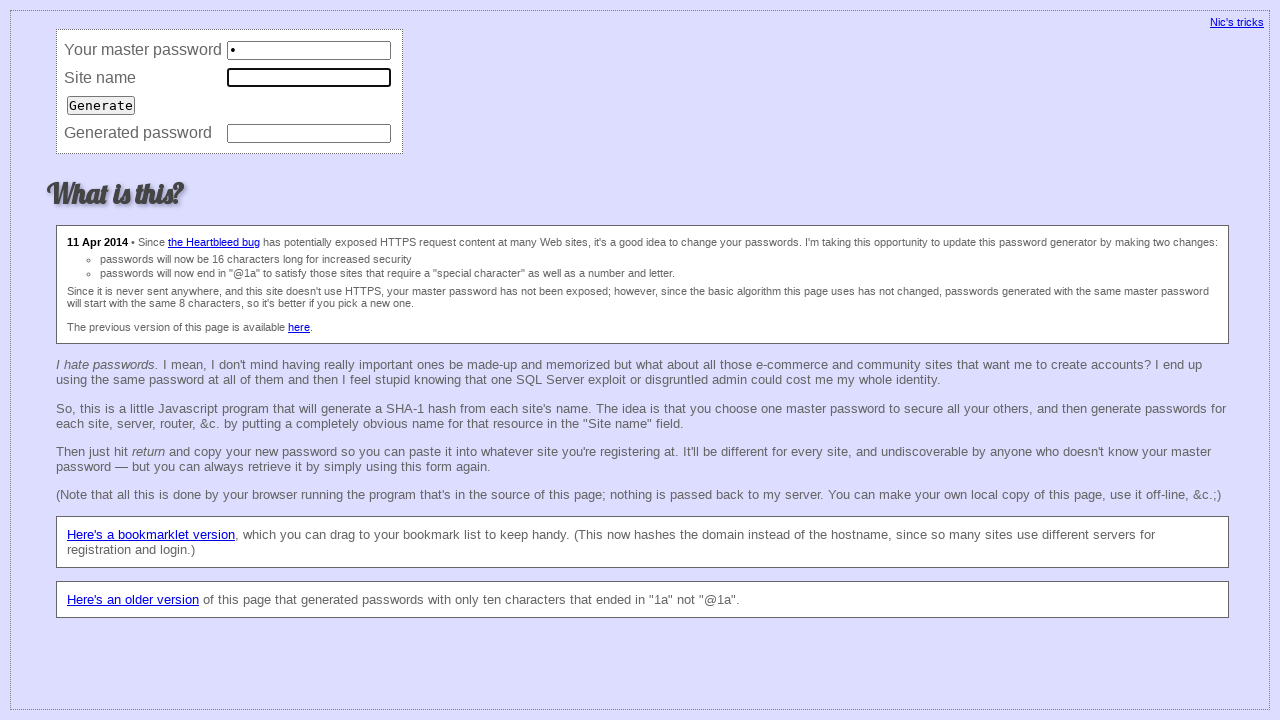

Filled site name field with '1' on input[name='site'][autocorrect='off']
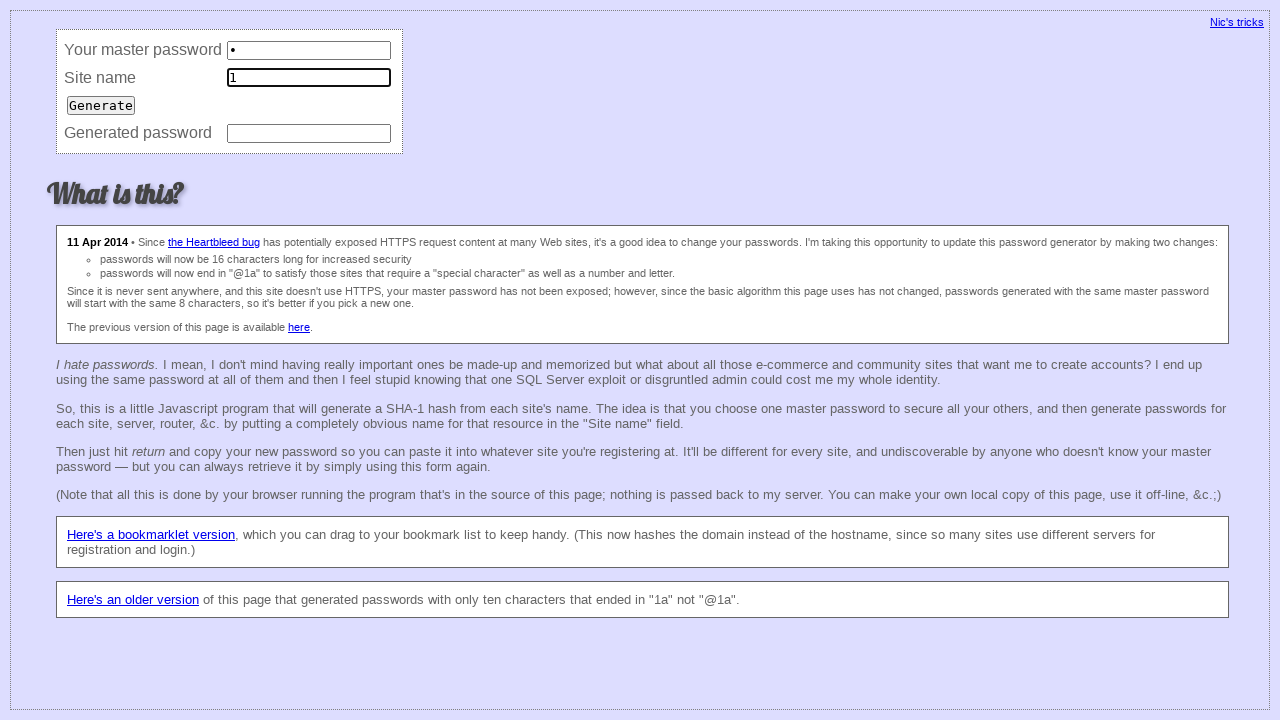

Clicked Generate button to produce password at (101, 105) on input[type='submit'][value='Generate']
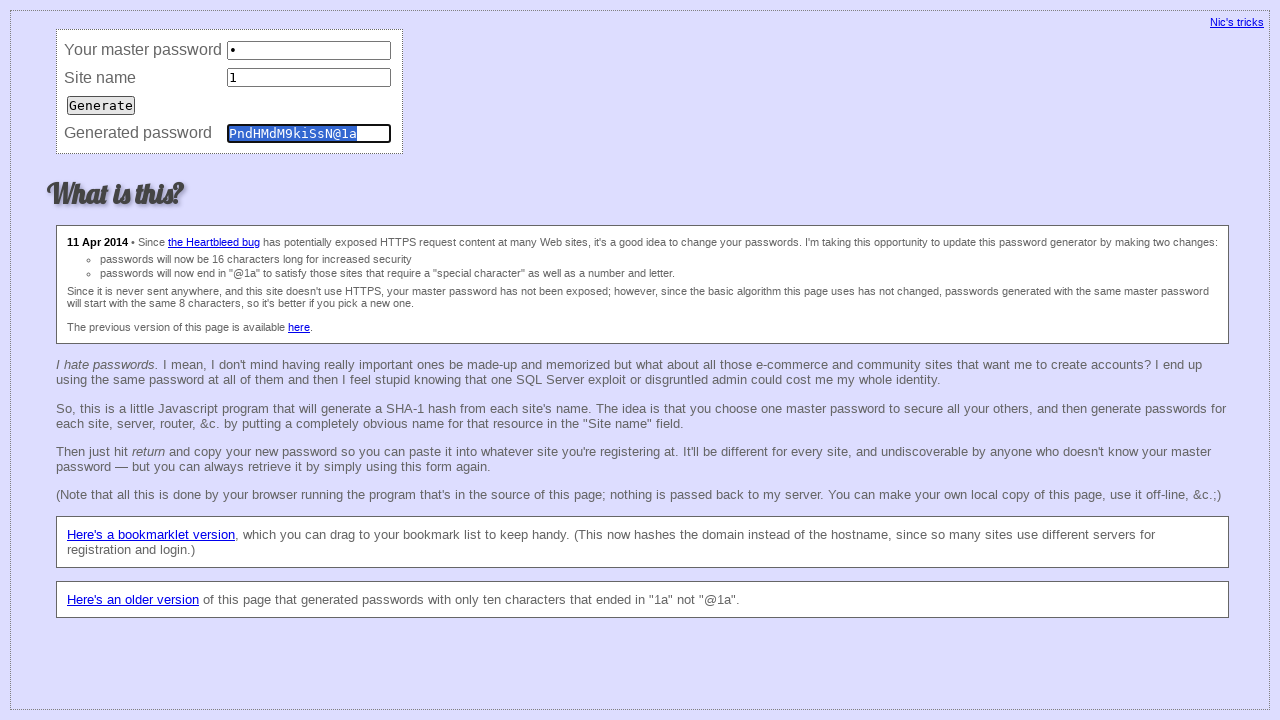

Clicked generated password field to verify it was created at (309, 133) on input[name='password']
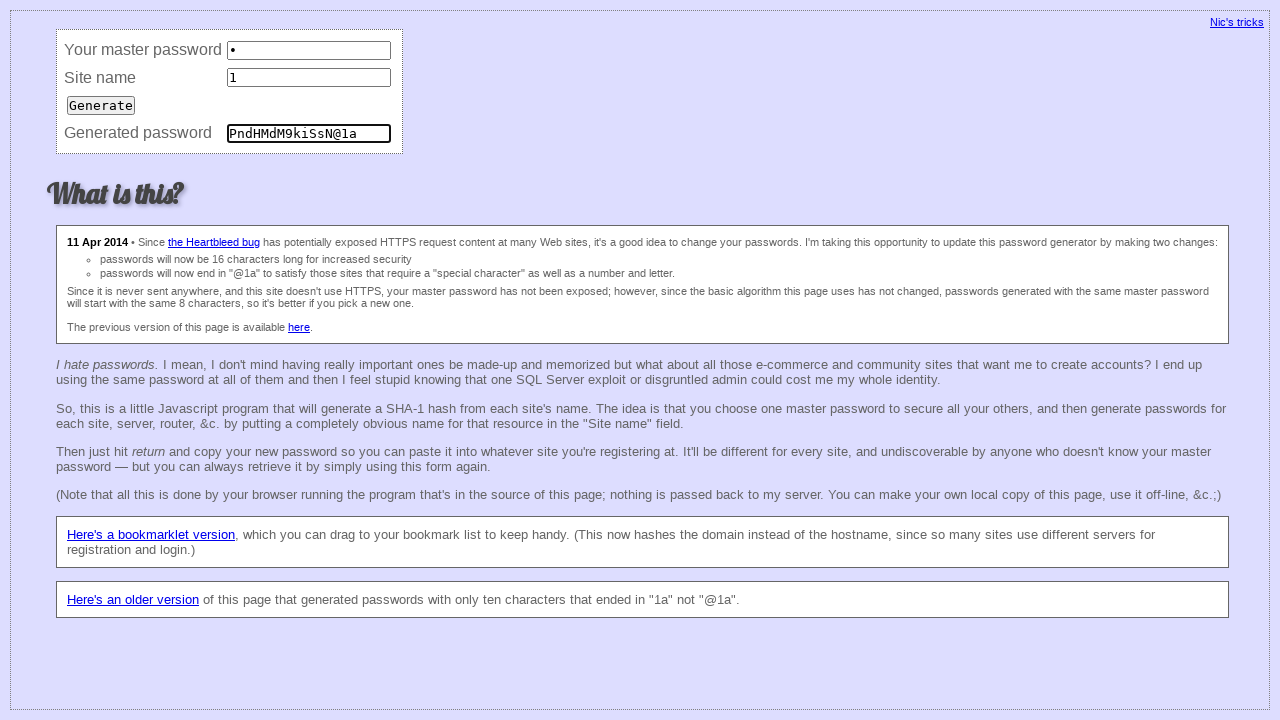

Cleared master password field for next iteration on input[name='master'][type='password']
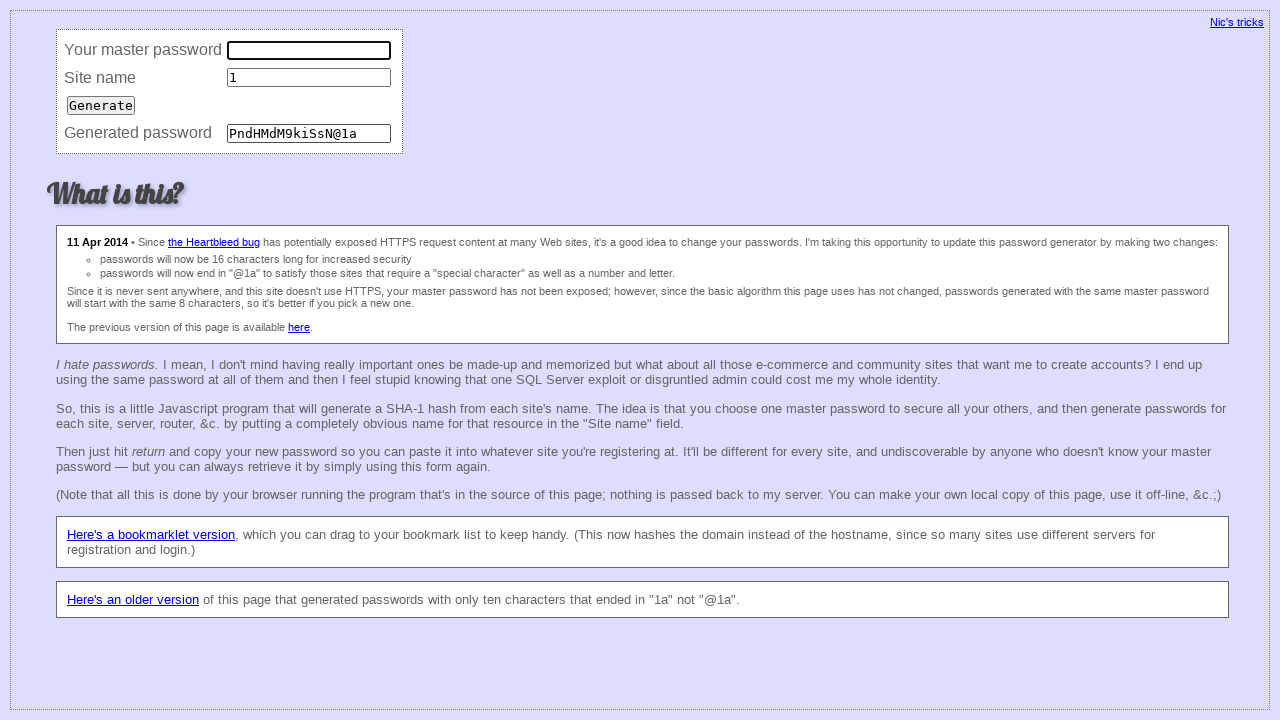

Cleared site name field for next iteration on input[name='site'][autocorrect='off']
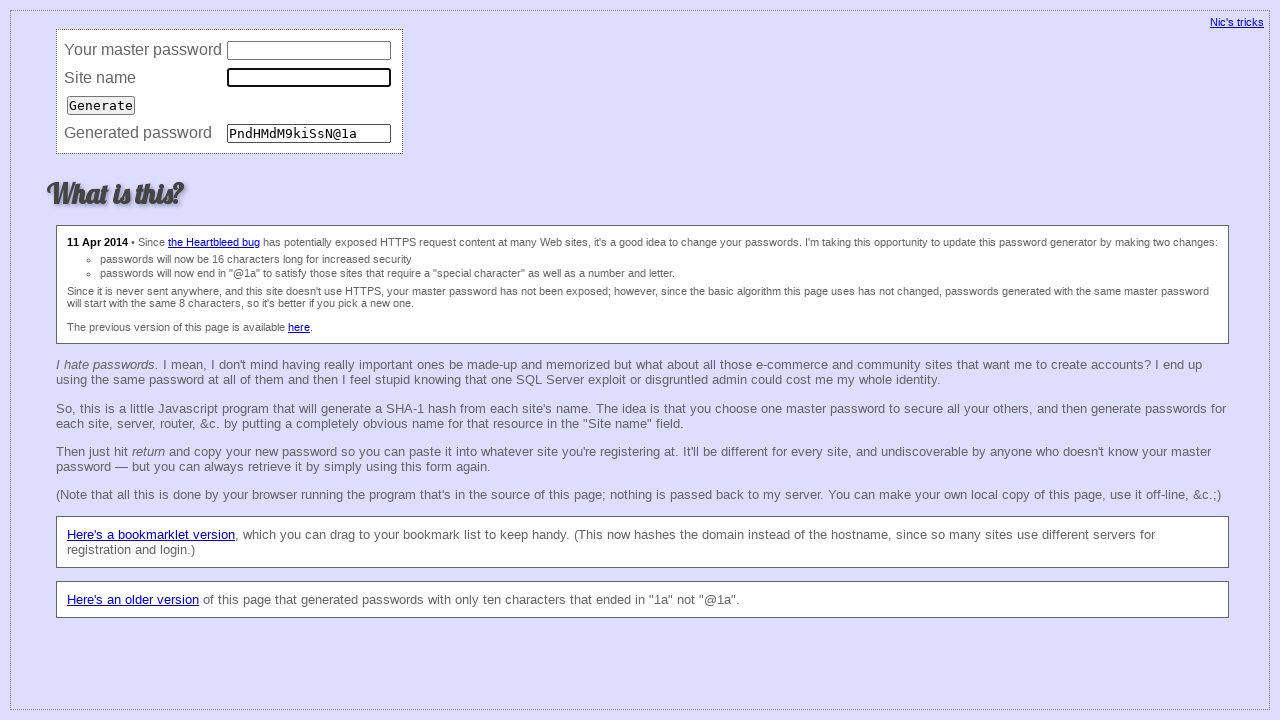

Clicked master password field at (309, 50) on input[name='master'][type='password']
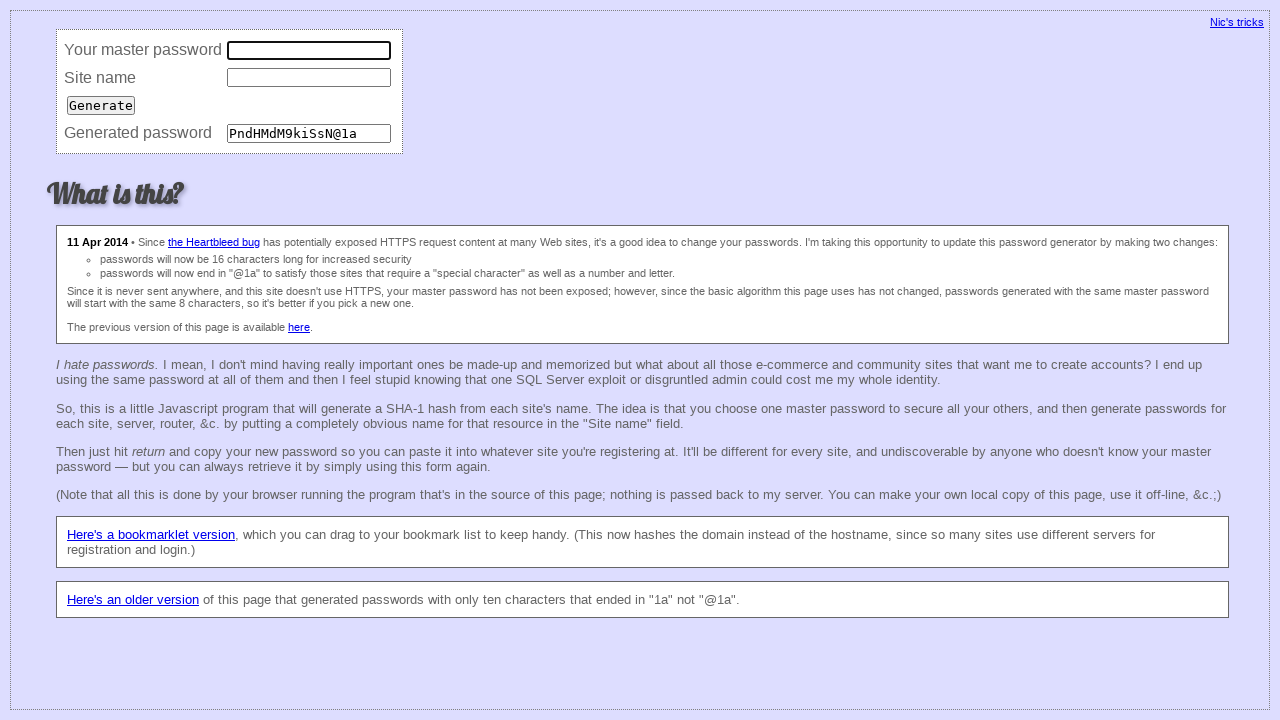

Filled master password field with '2' on input[name='master'][type='password']
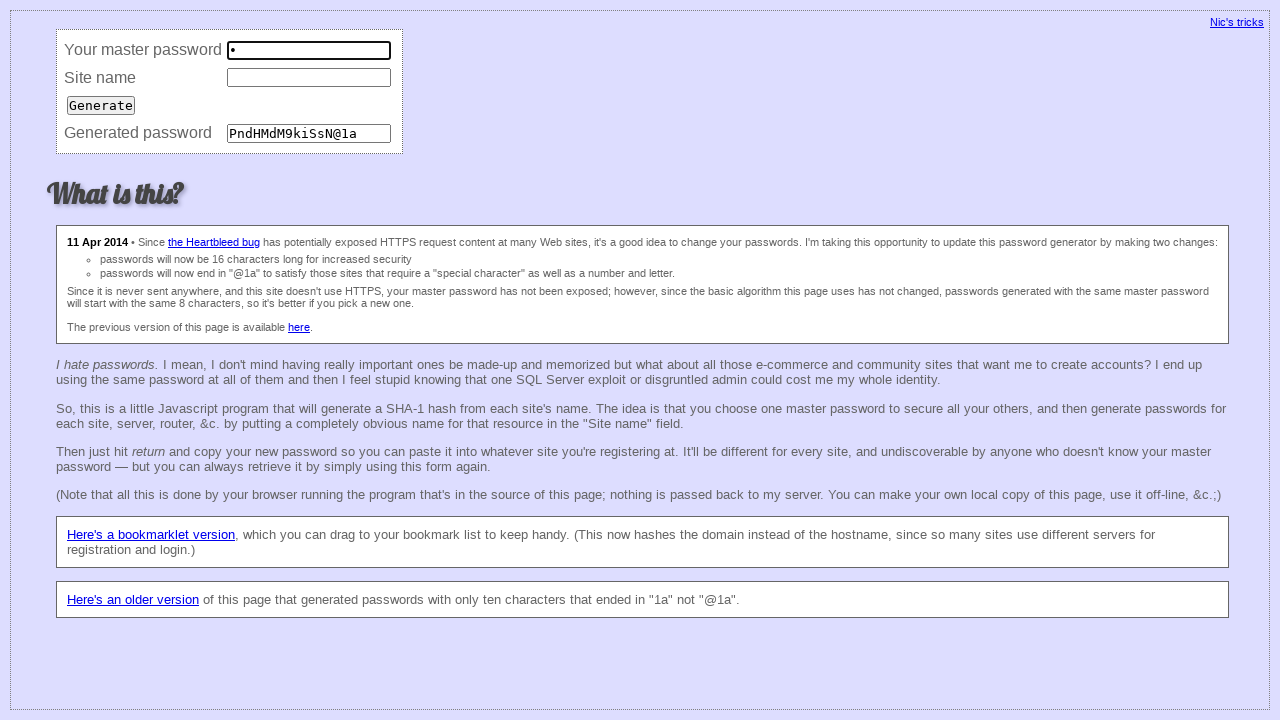

Clicked site name field at (309, 78) on input[name='site'][autocorrect='off']
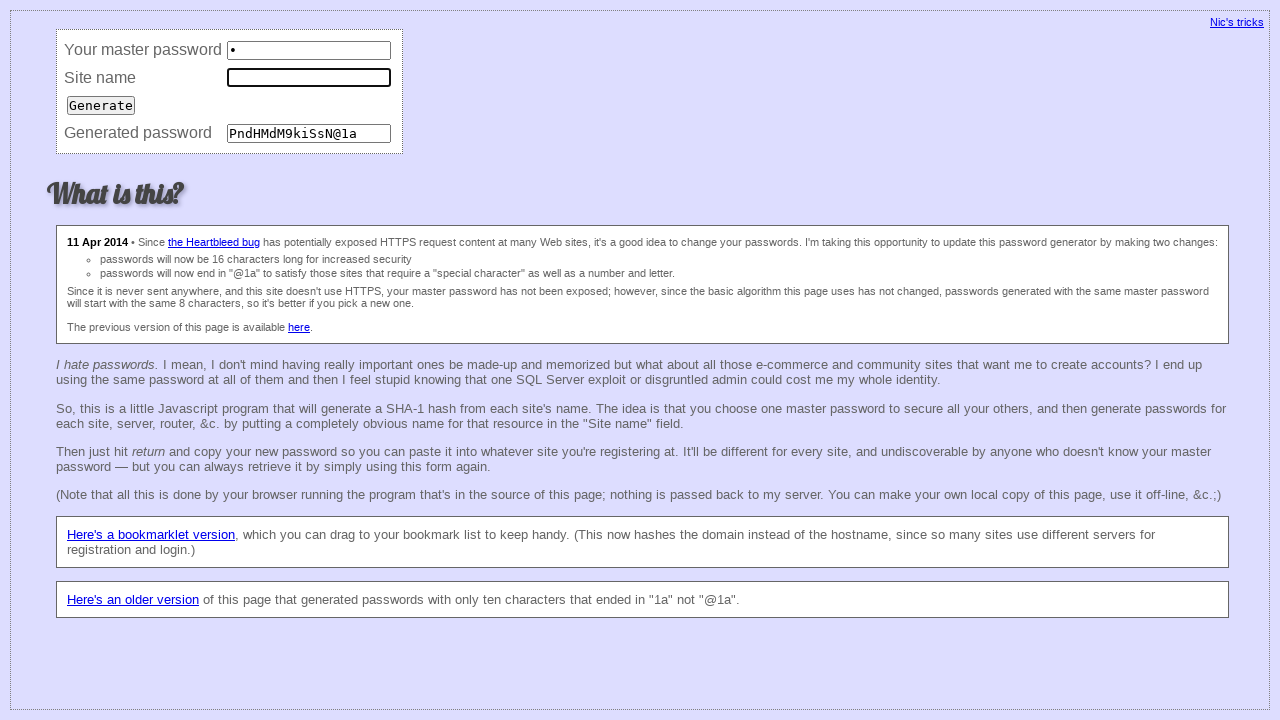

Filled site name field with '2' on input[name='site'][autocorrect='off']
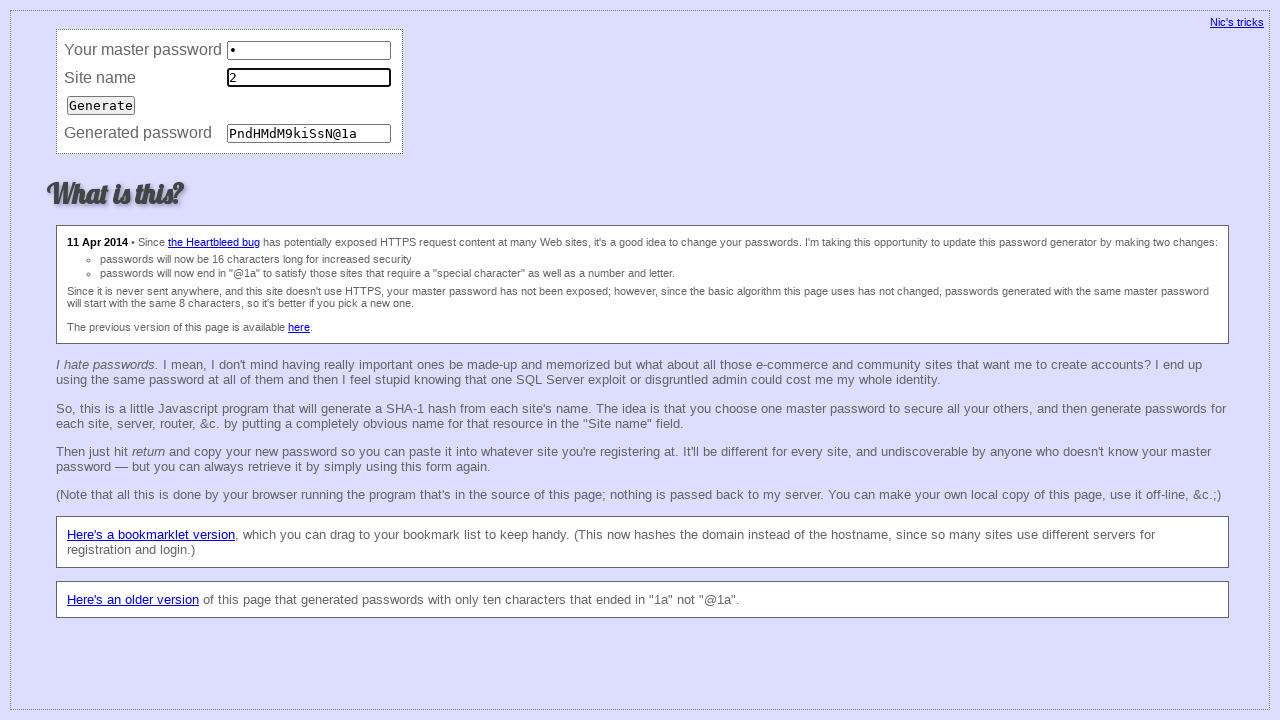

Clicked Generate button to produce password at (101, 105) on input[type='submit'][value='Generate']
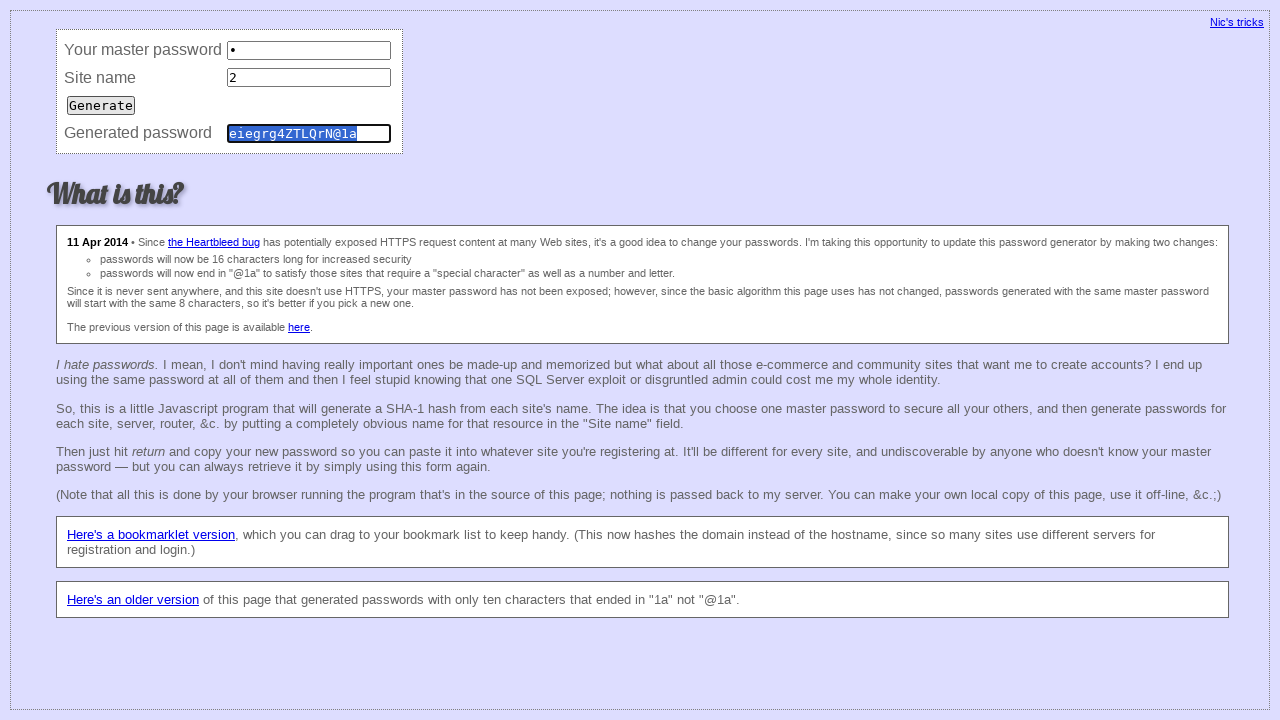

Clicked generated password field to verify it was created at (309, 133) on input[name='password']
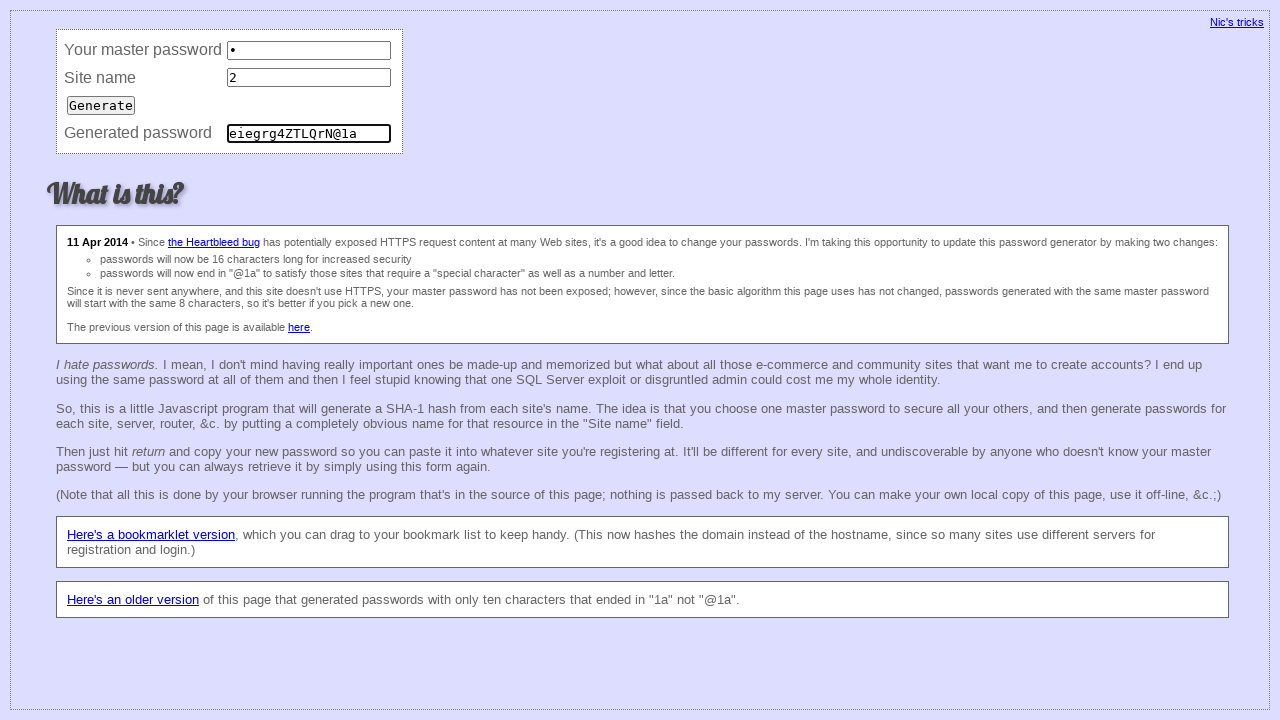

Cleared master password field for next iteration on input[name='master'][type='password']
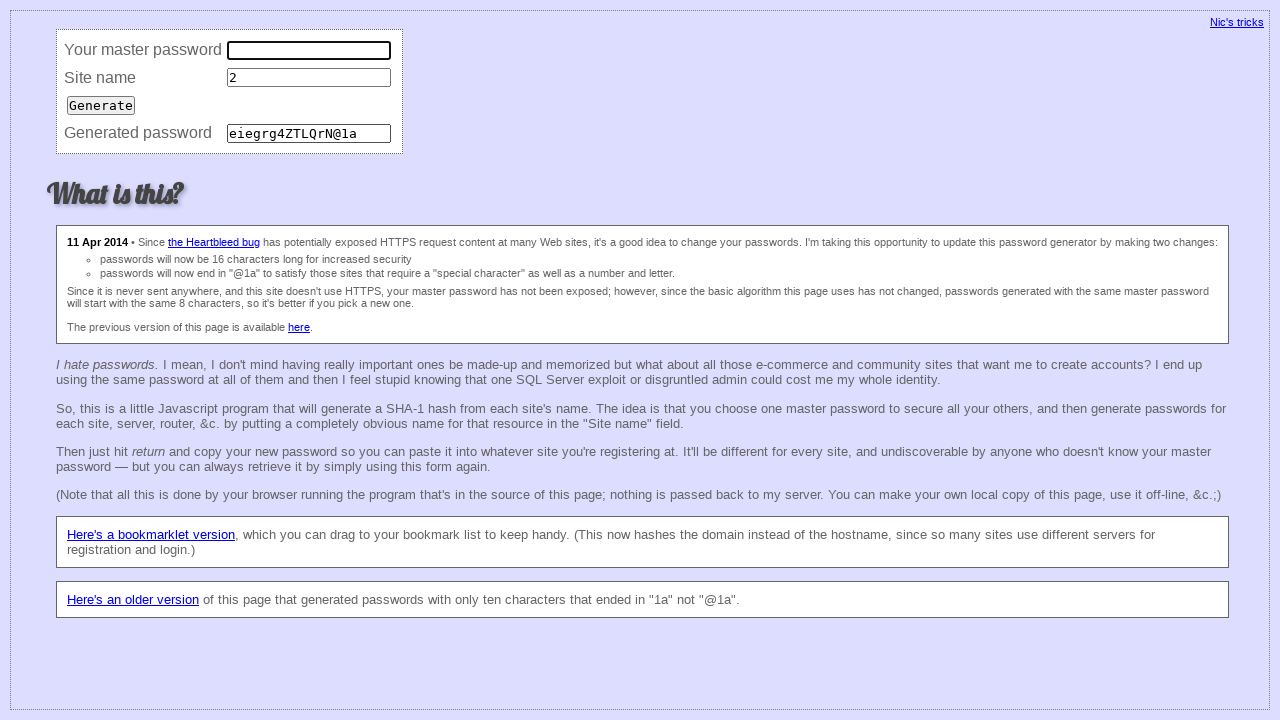

Cleared site name field for next iteration on input[name='site'][autocorrect='off']
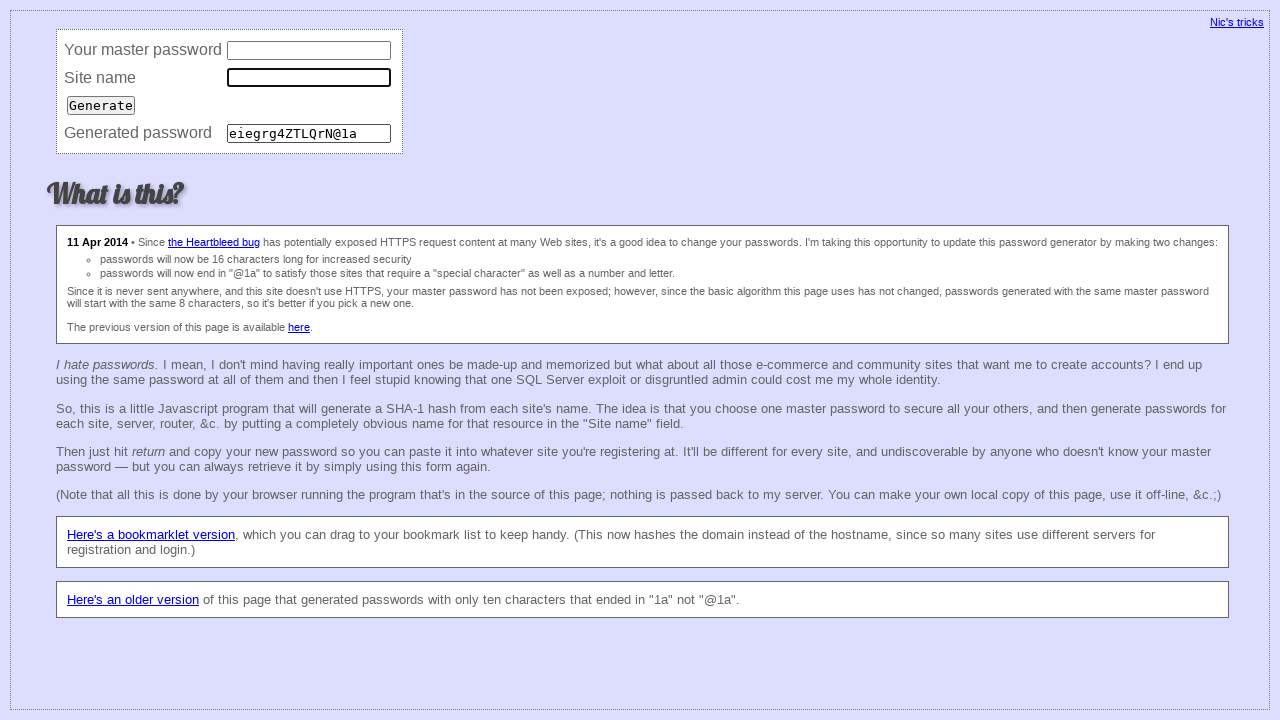

Clicked master password field at (309, 50) on input[name='master'][type='password']
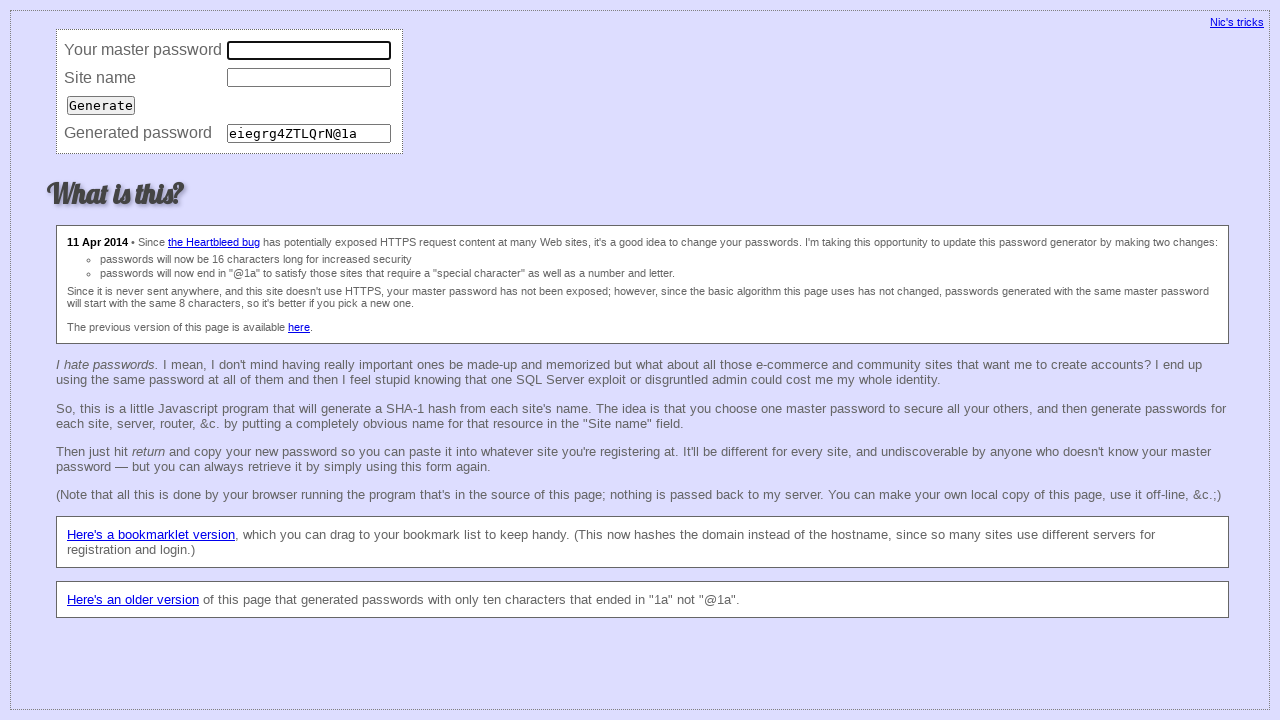

Filled master password field with '3' on input[name='master'][type='password']
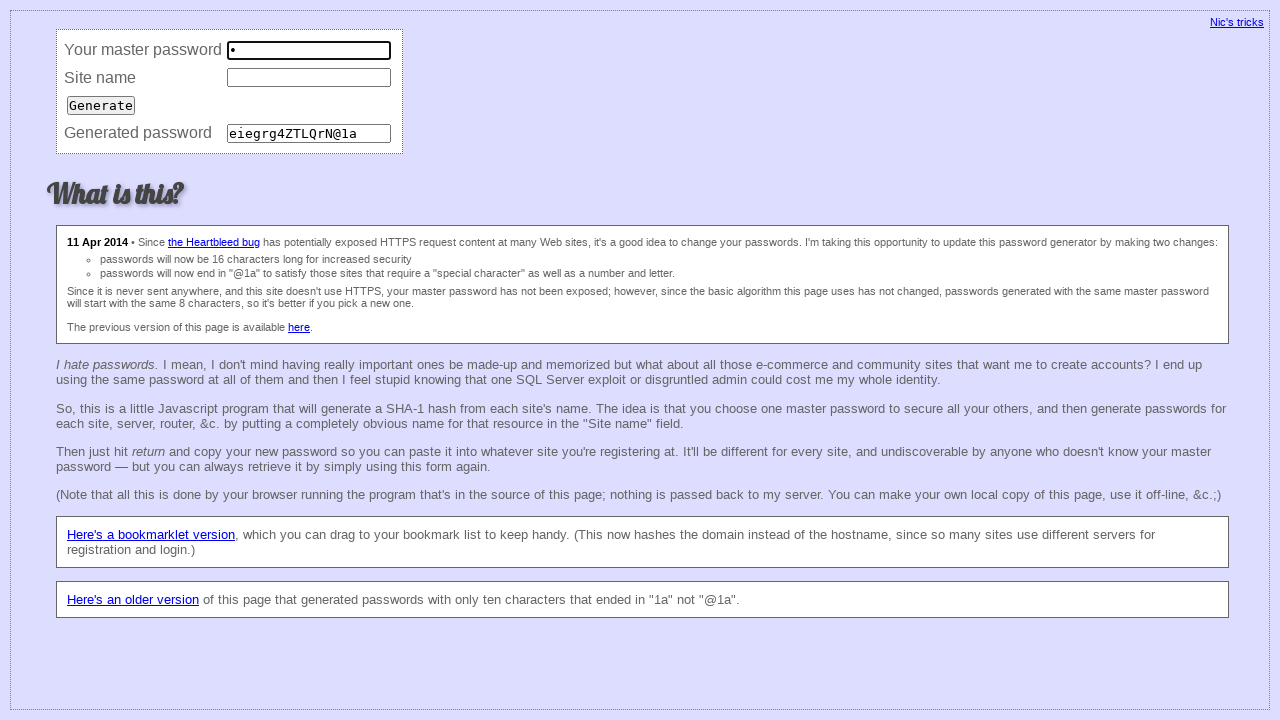

Clicked site name field at (309, 78) on input[name='site'][autocorrect='off']
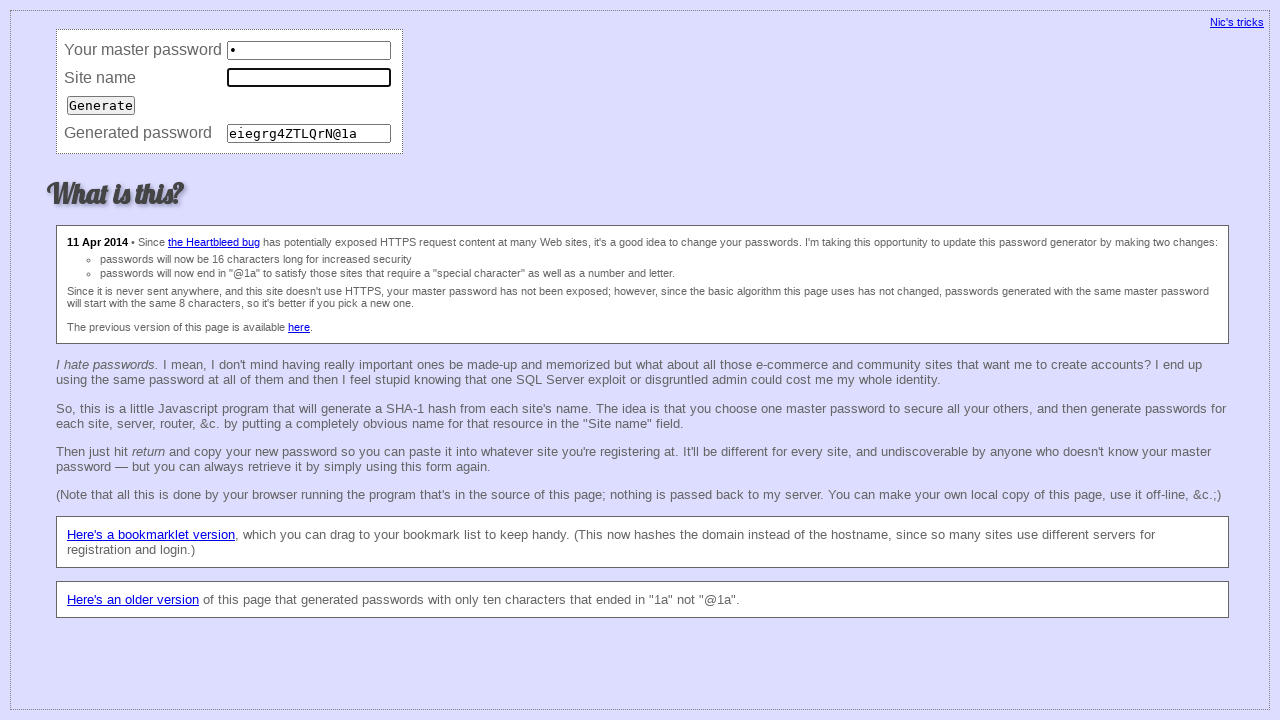

Filled site name field with '3' on input[name='site'][autocorrect='off']
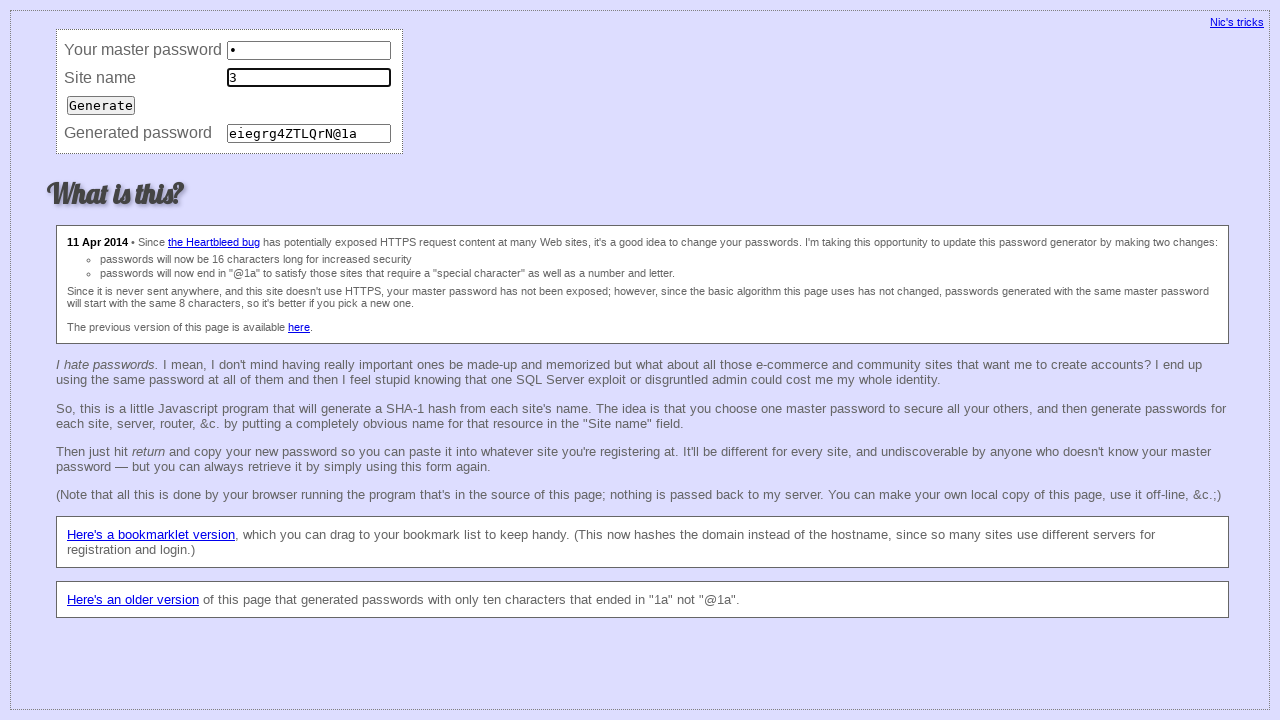

Clicked Generate button to produce password at (101, 105) on input[type='submit'][value='Generate']
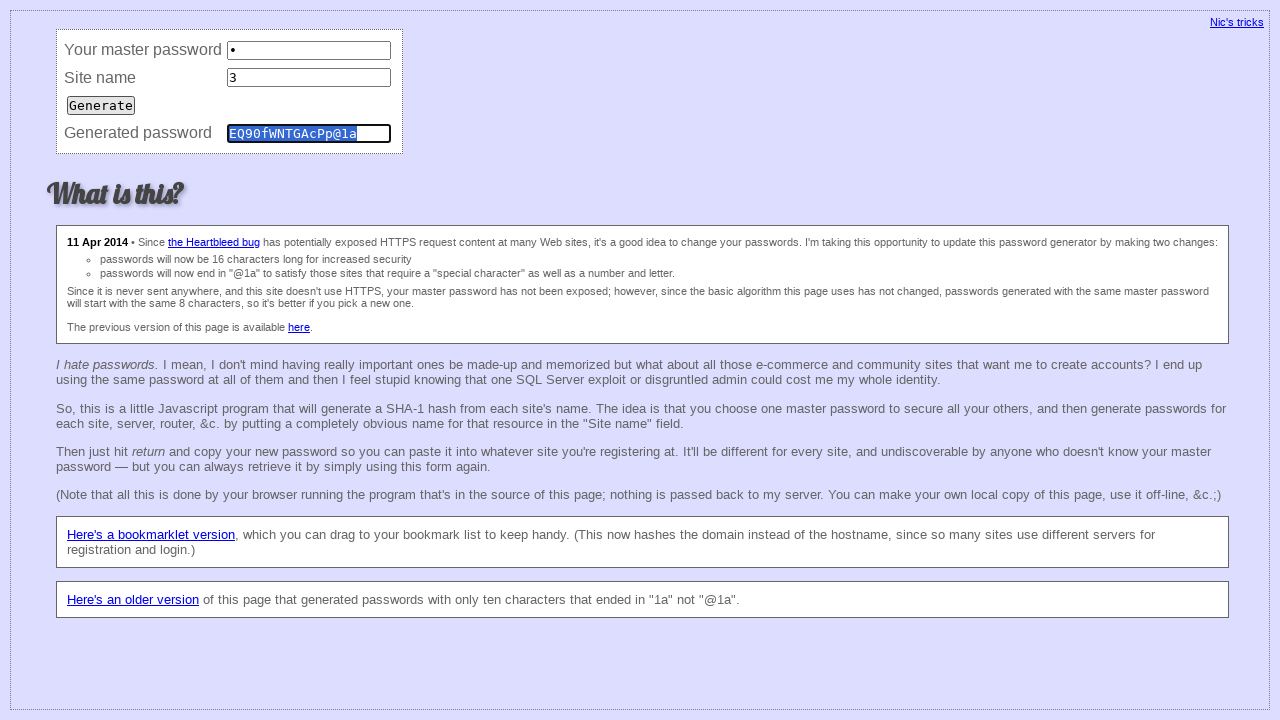

Clicked generated password field to verify it was created at (309, 133) on input[name='password']
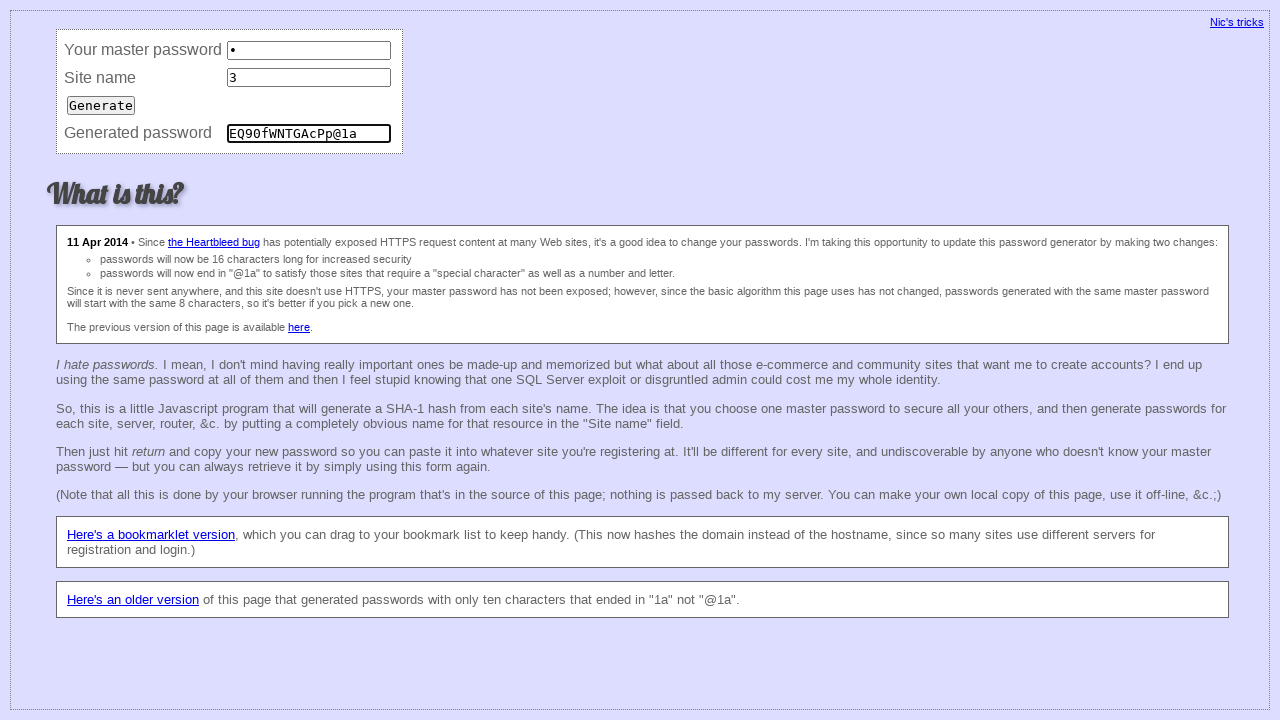

Cleared master password field for next iteration on input[name='master'][type='password']
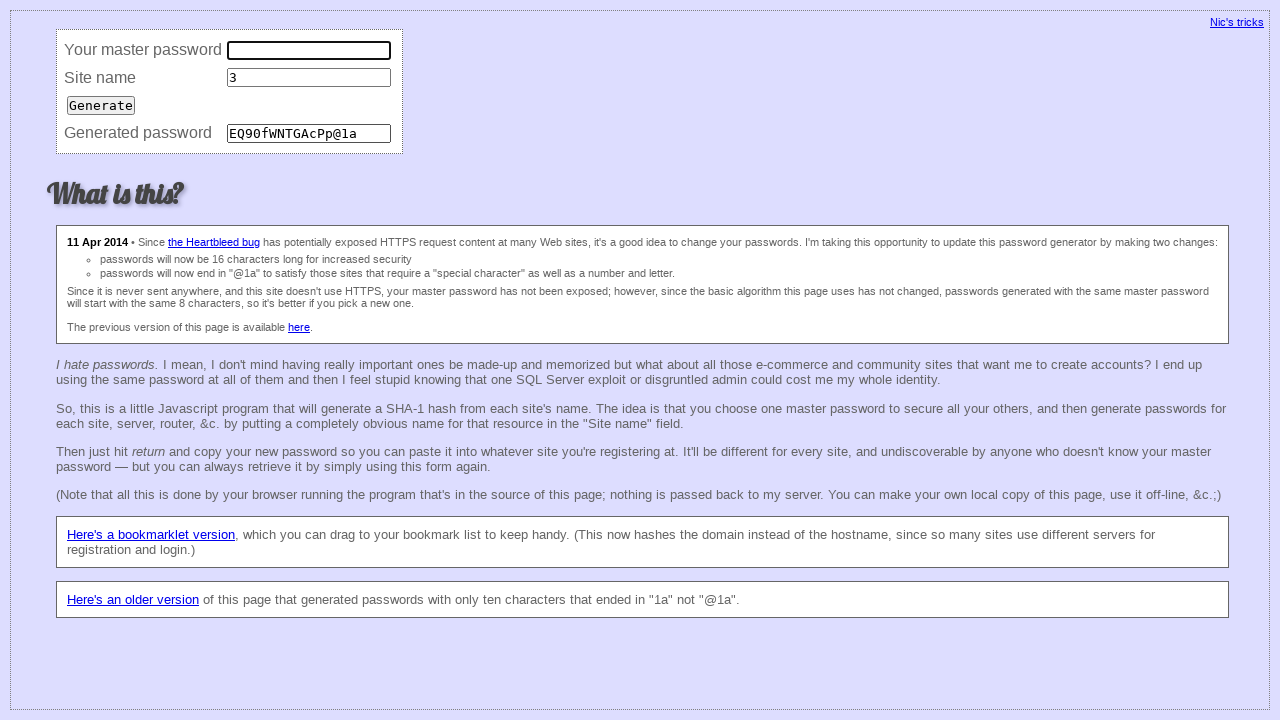

Cleared site name field for next iteration on input[name='site'][autocorrect='off']
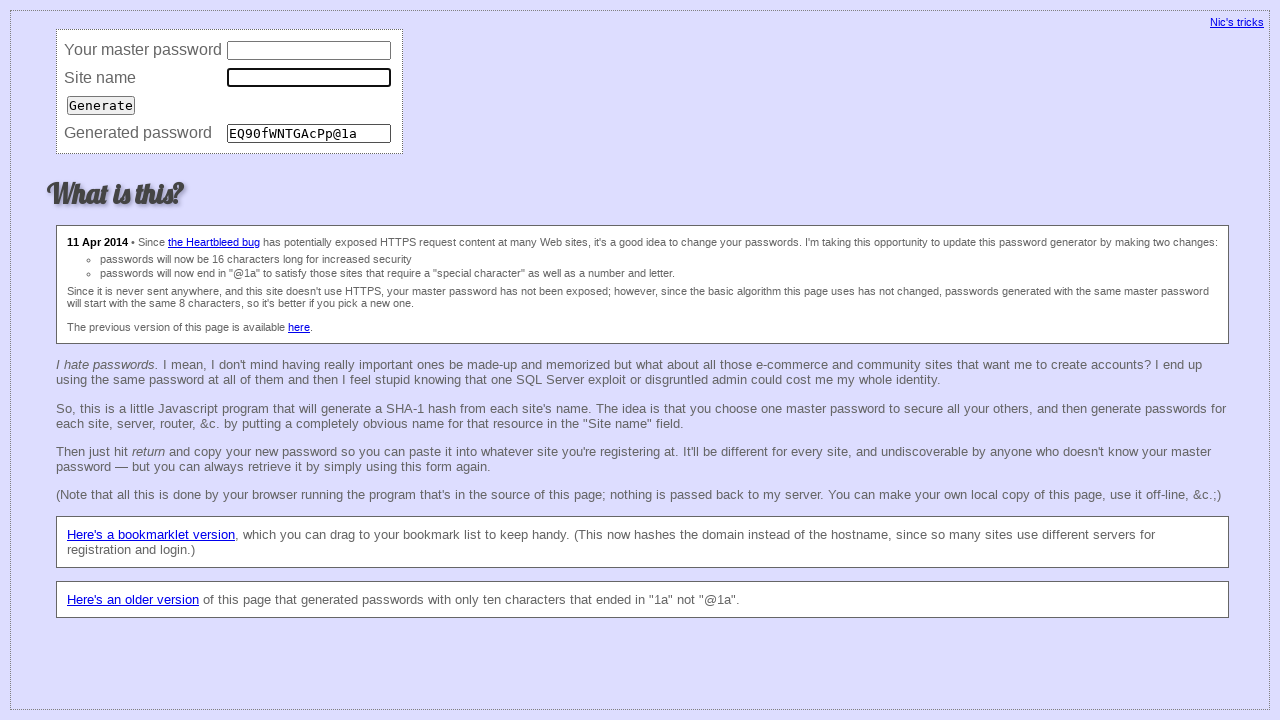

Clicked master password field at (309, 50) on input[name='master'][type='password']
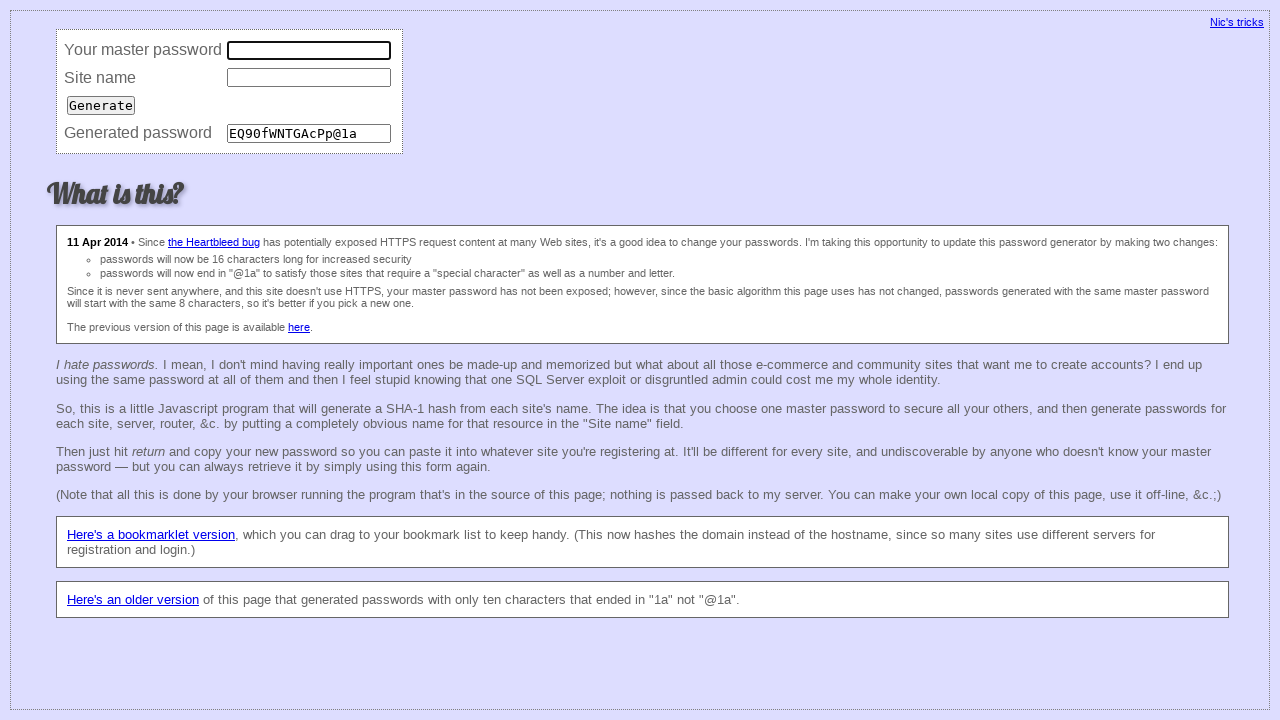

Filled master password field with '4' on input[name='master'][type='password']
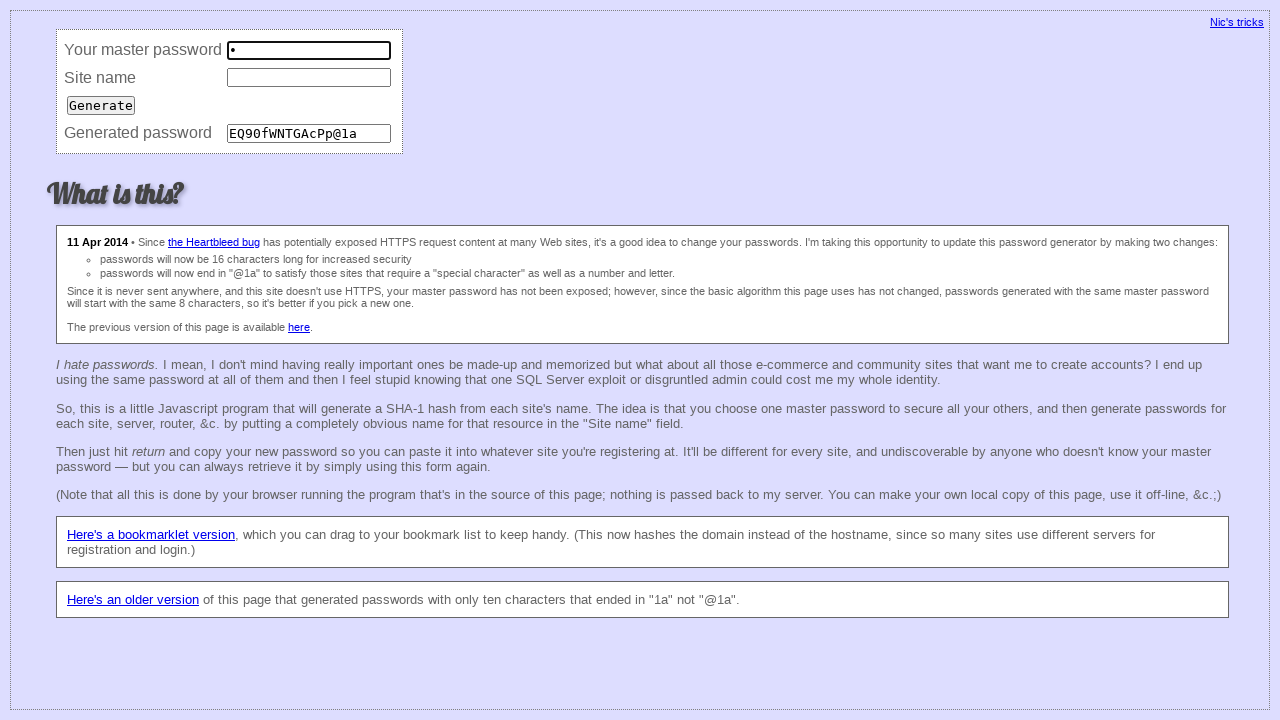

Clicked site name field at (309, 78) on input[name='site'][autocorrect='off']
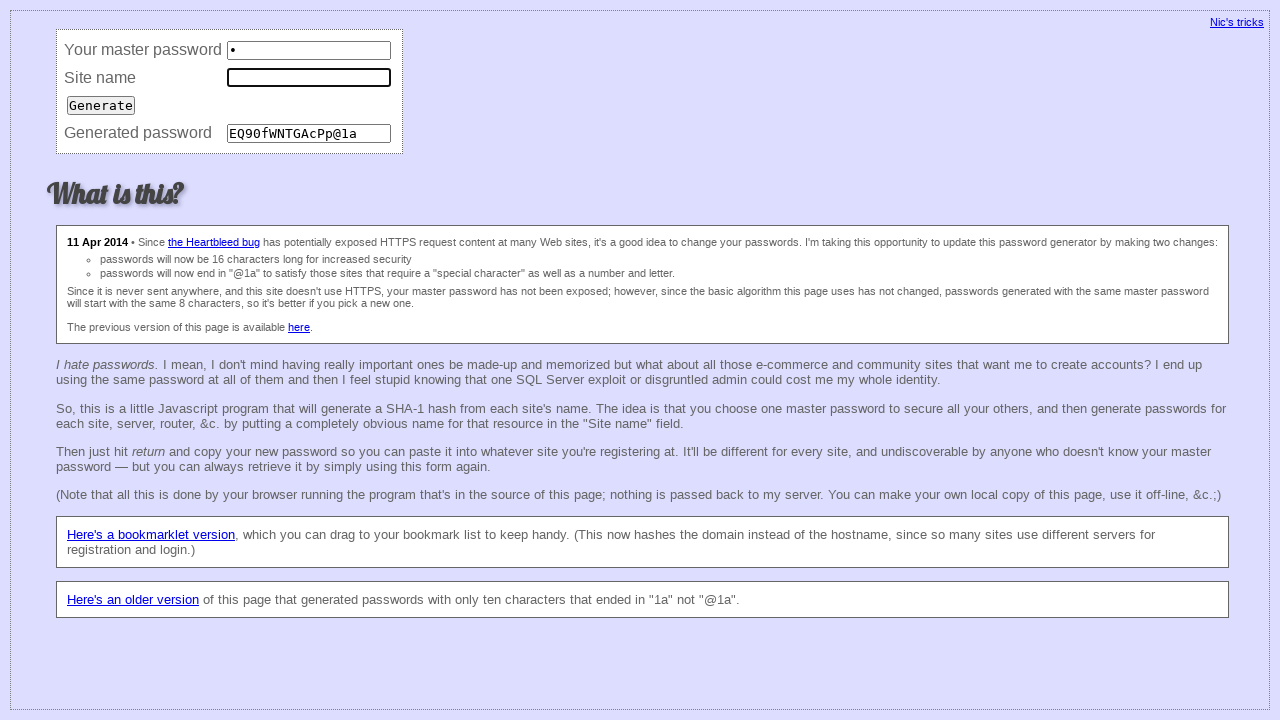

Filled site name field with '4' on input[name='site'][autocorrect='off']
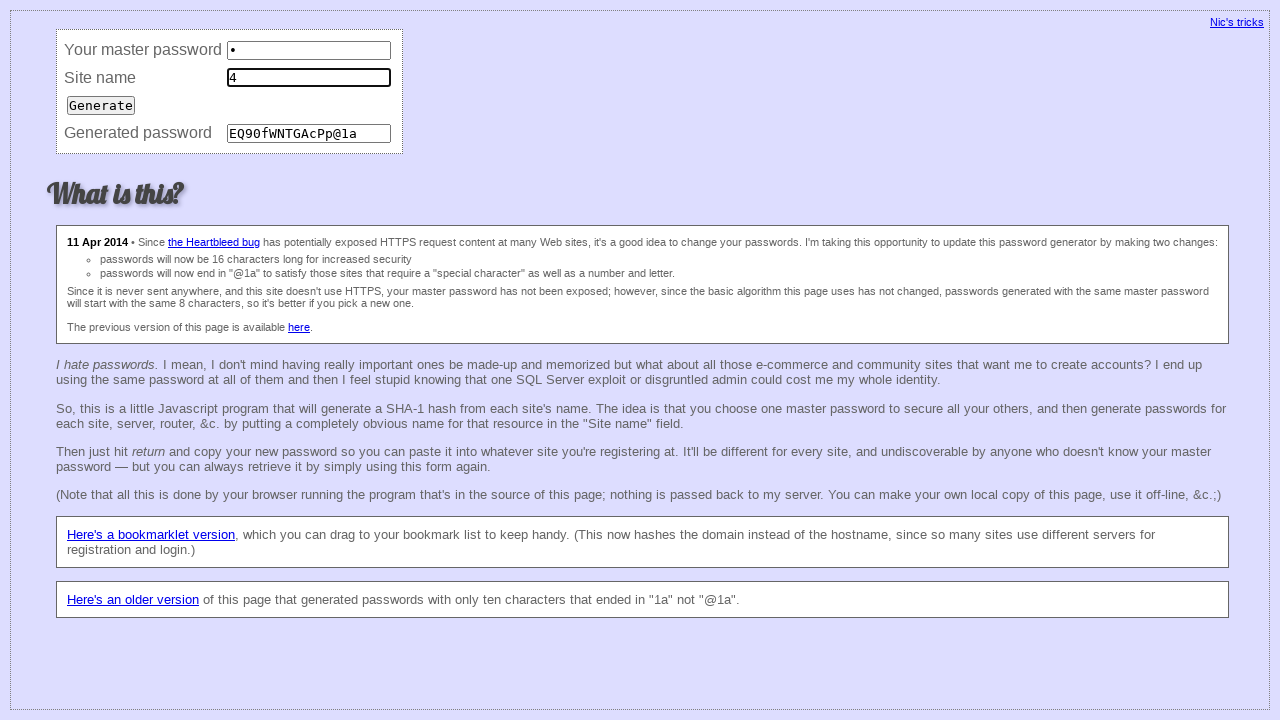

Clicked Generate button to produce password at (101, 105) on input[type='submit'][value='Generate']
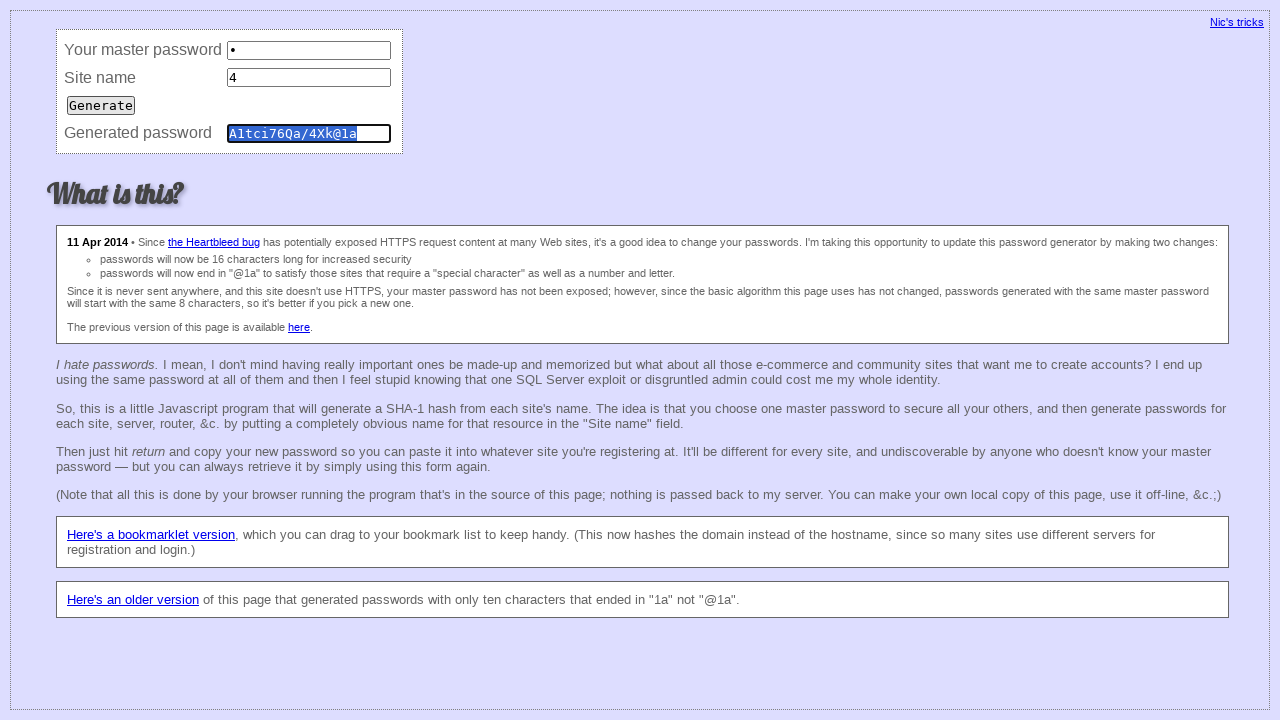

Clicked generated password field to verify it was created at (309, 133) on input[name='password']
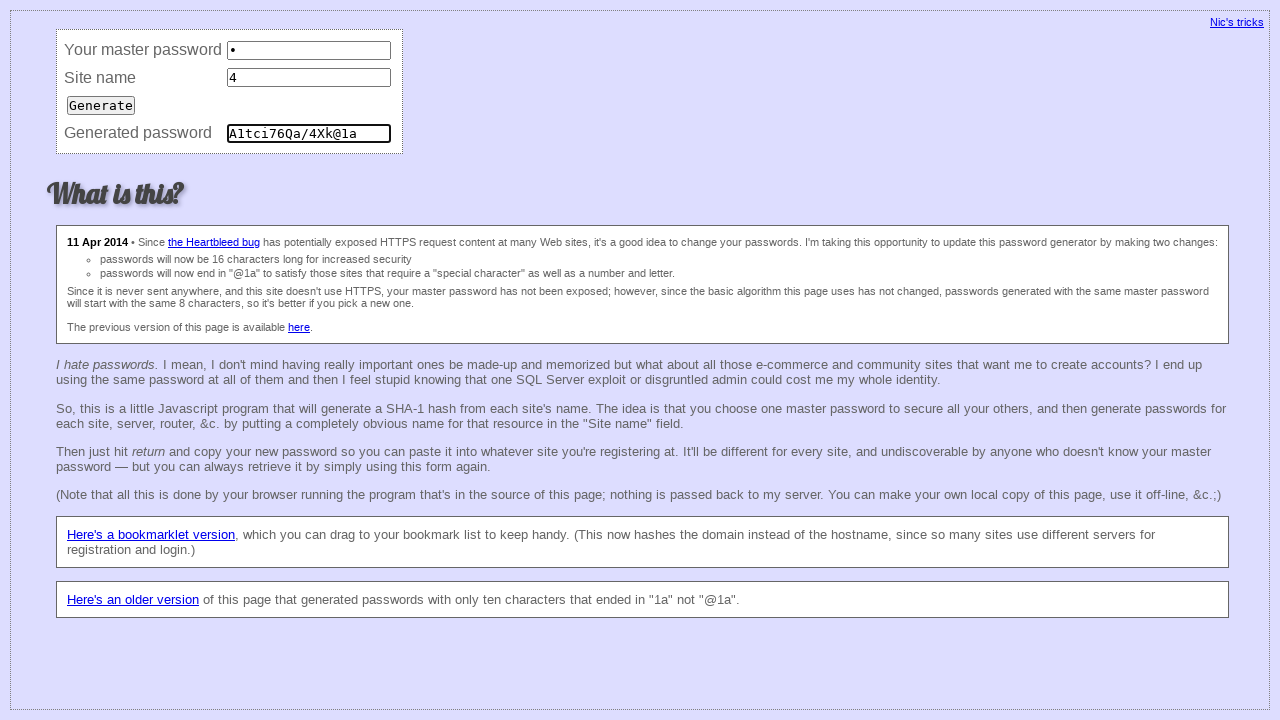

Cleared master password field for next iteration on input[name='master'][type='password']
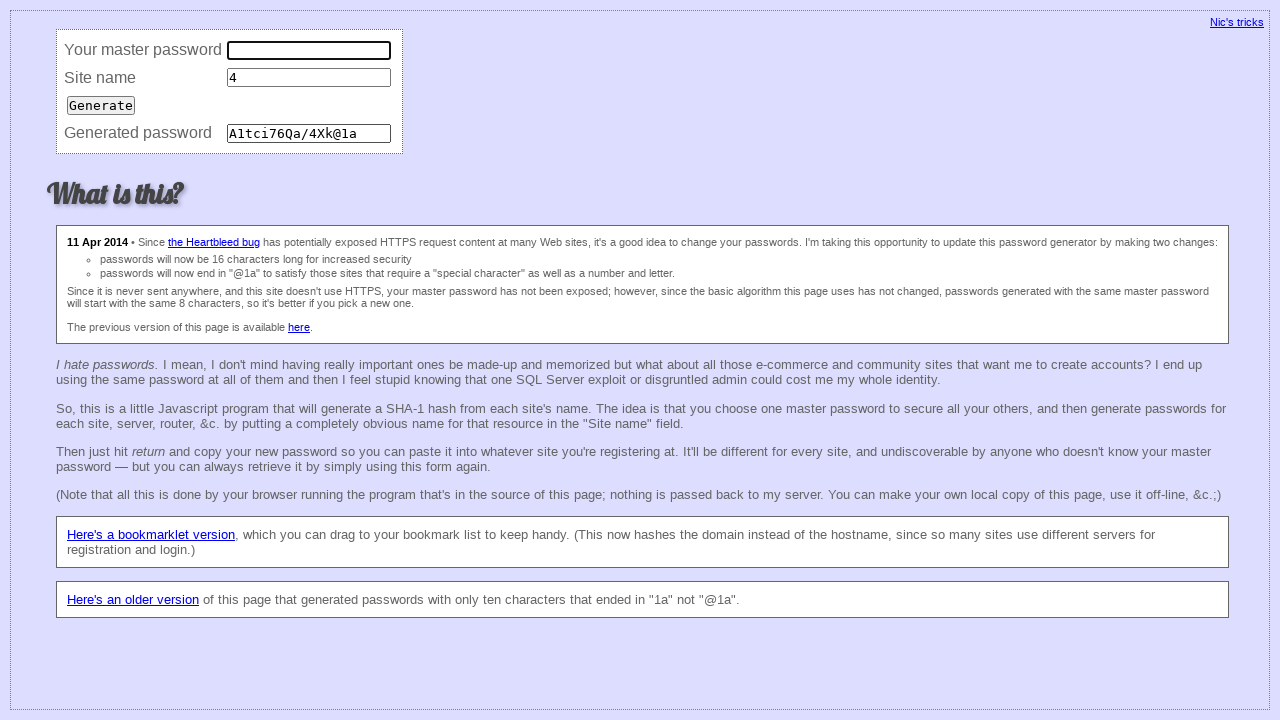

Cleared site name field for next iteration on input[name='site'][autocorrect='off']
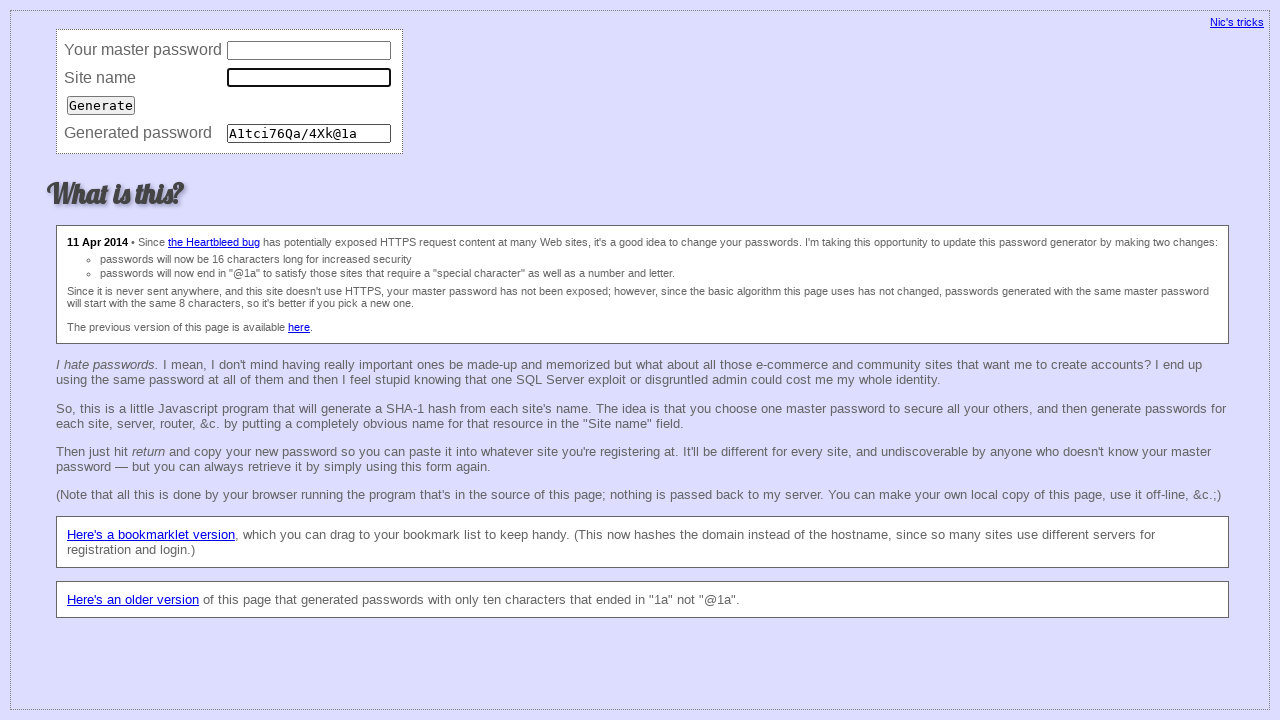

Clicked master password field at (309, 50) on input[name='master'][type='password']
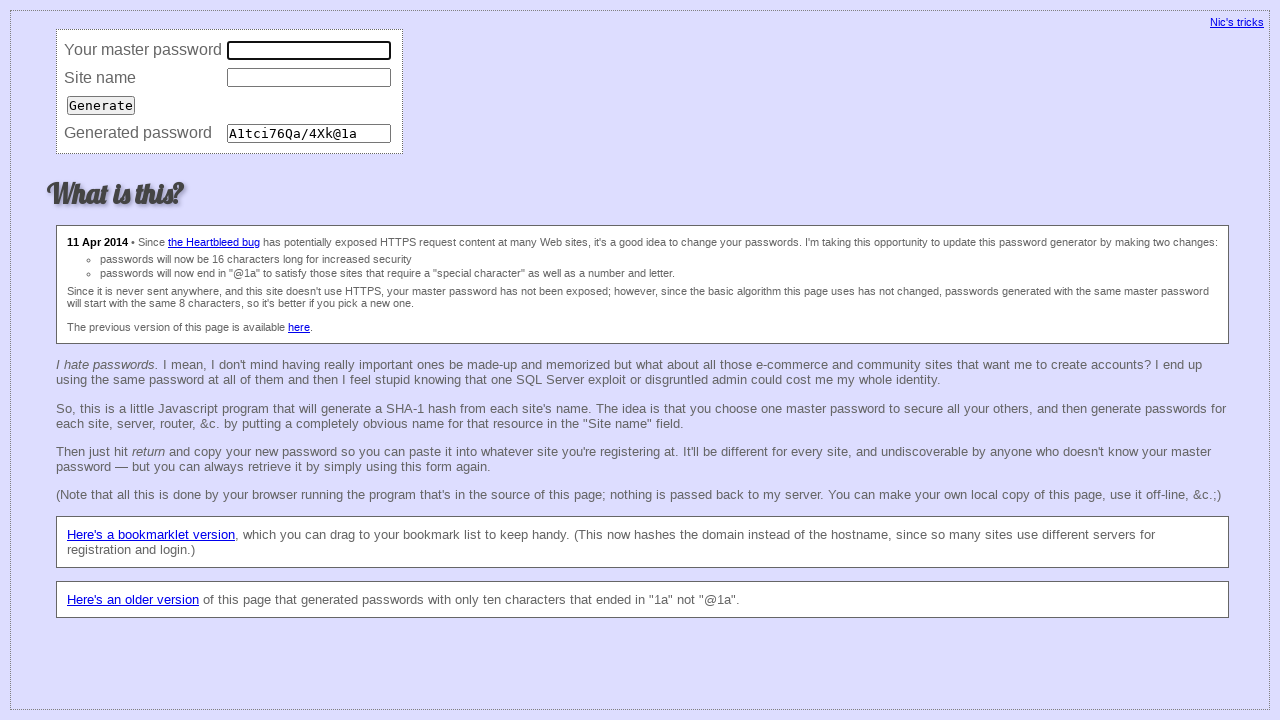

Filled master password field with '5' on input[name='master'][type='password']
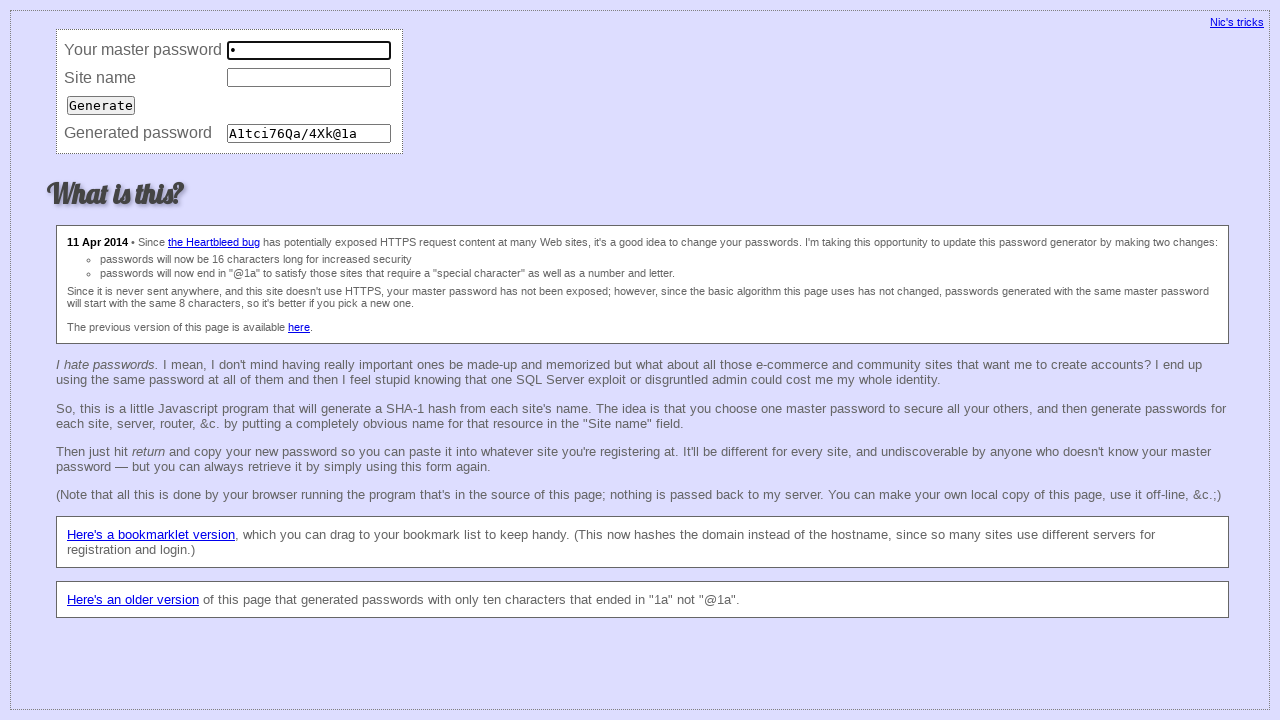

Clicked site name field at (309, 78) on input[name='site'][autocorrect='off']
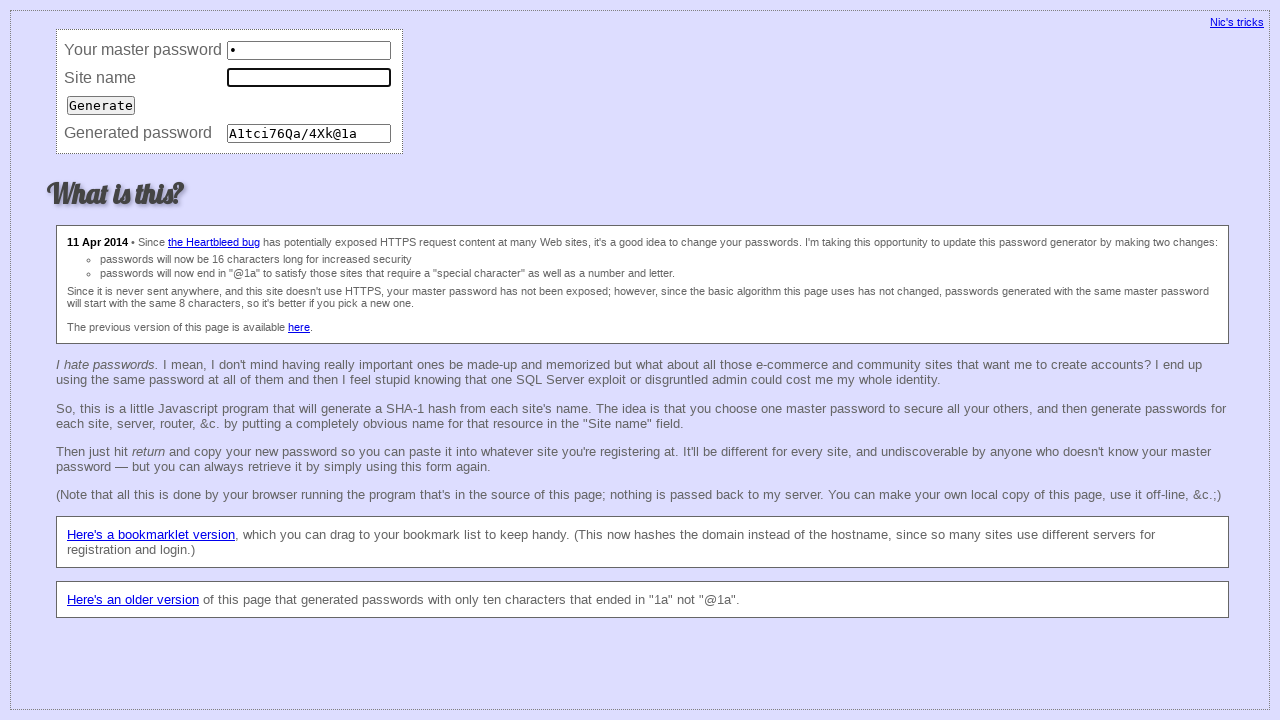

Filled site name field with '5' on input[name='site'][autocorrect='off']
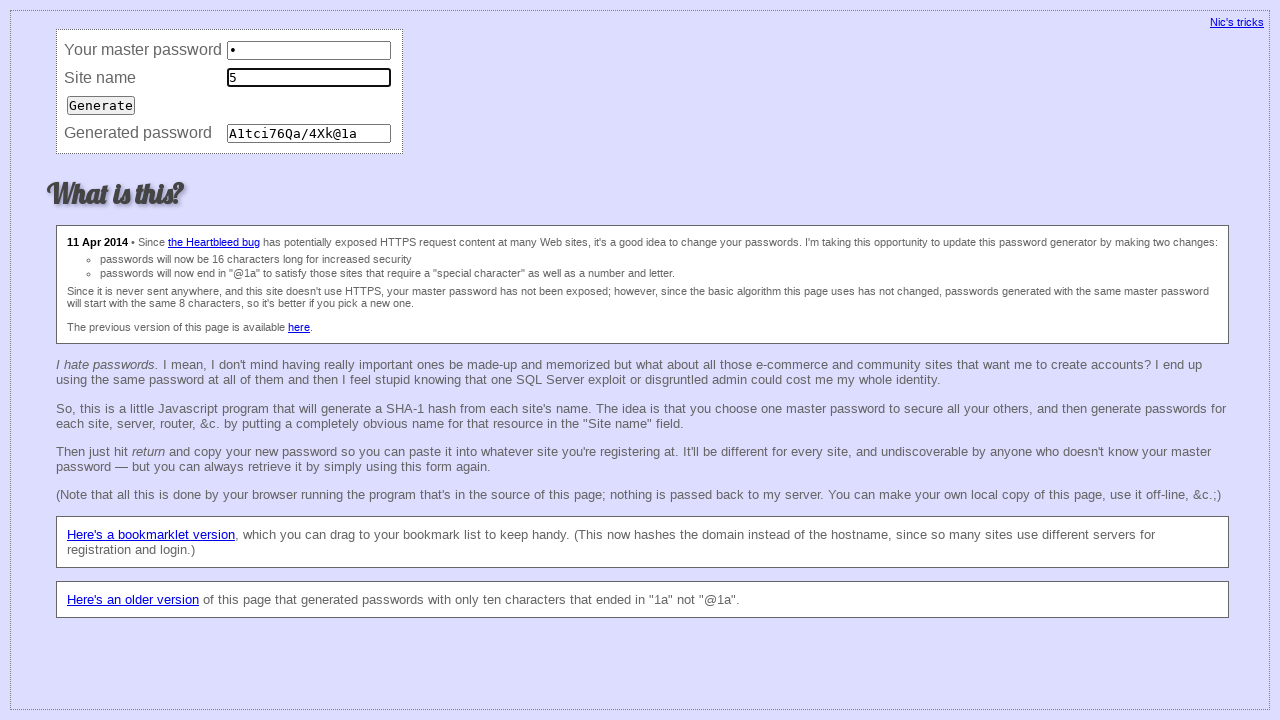

Clicked Generate button to produce password at (101, 105) on input[type='submit'][value='Generate']
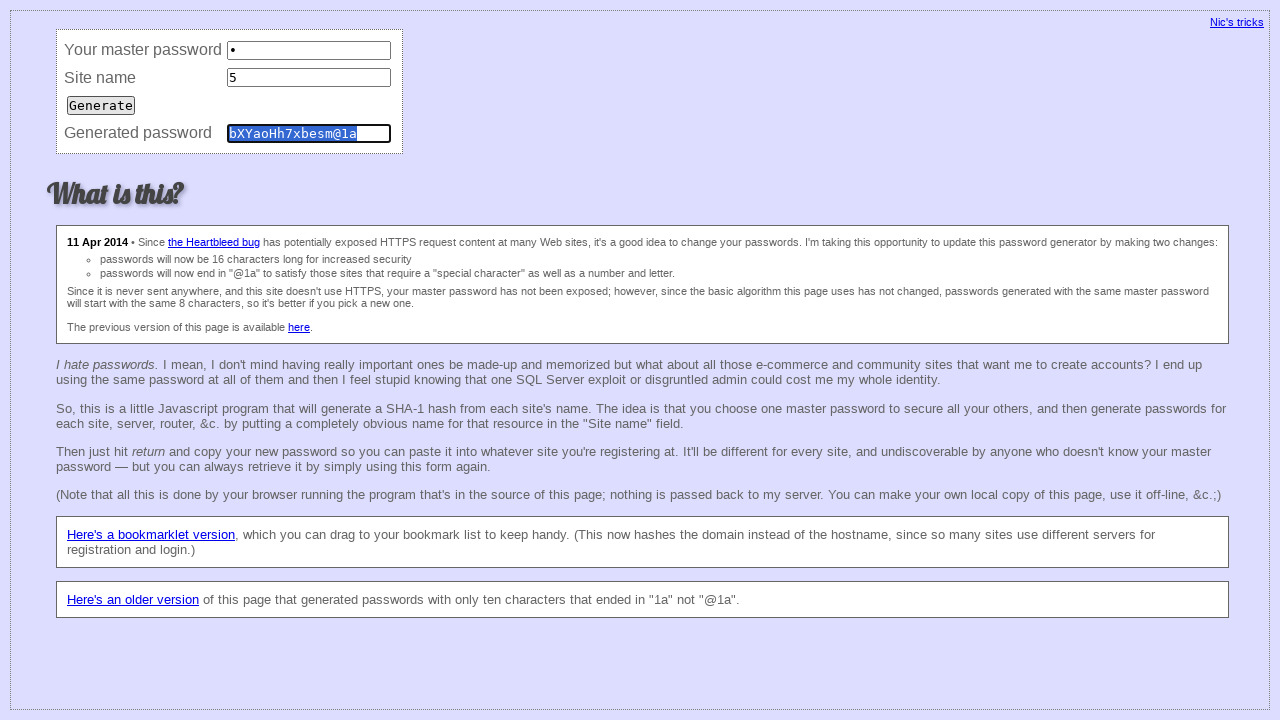

Clicked generated password field to verify it was created at (309, 133) on input[name='password']
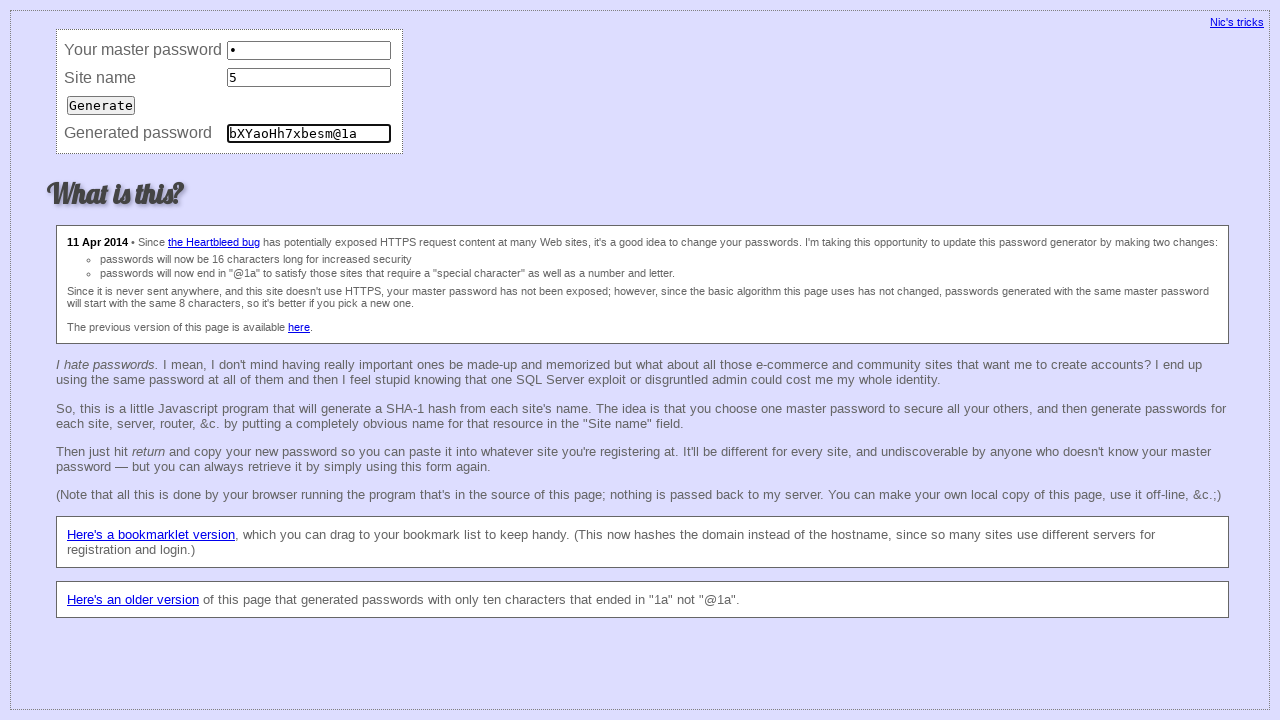

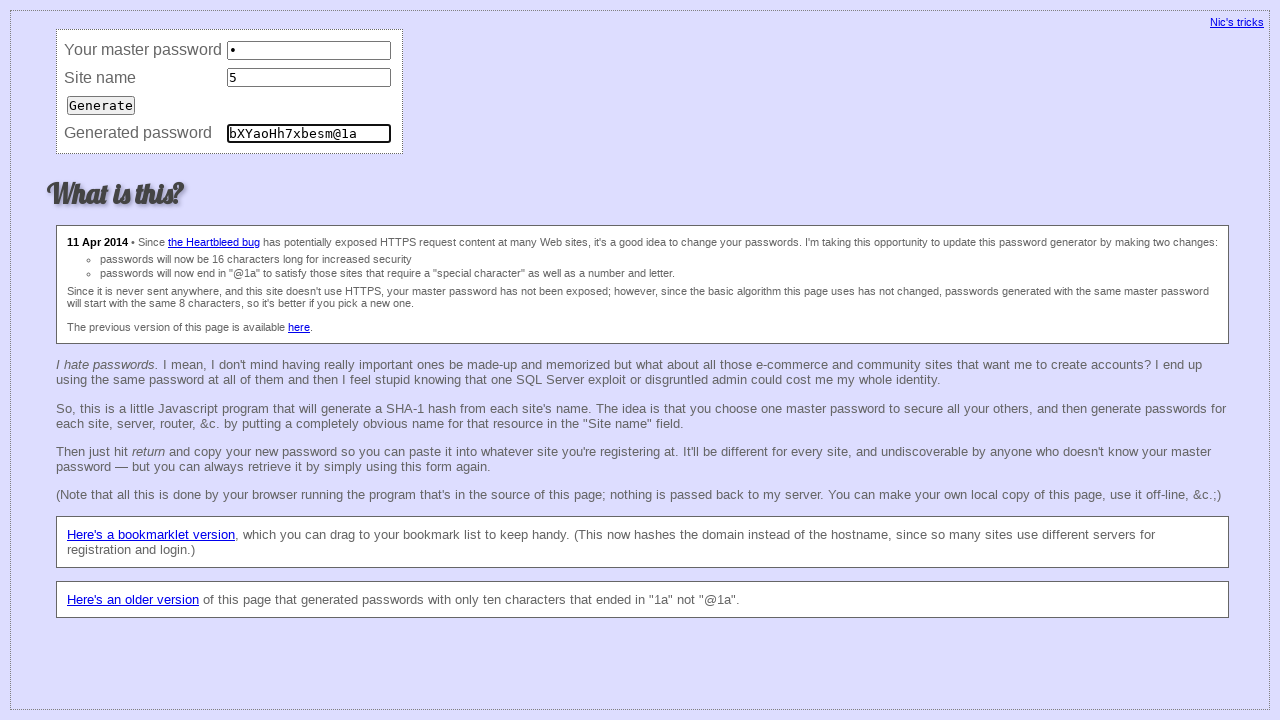